Tests the RPA Challenge website by clicking start, filling multiple form submissions with different test data, and submitting each form

Starting URL: https://www.rpachallenge.com

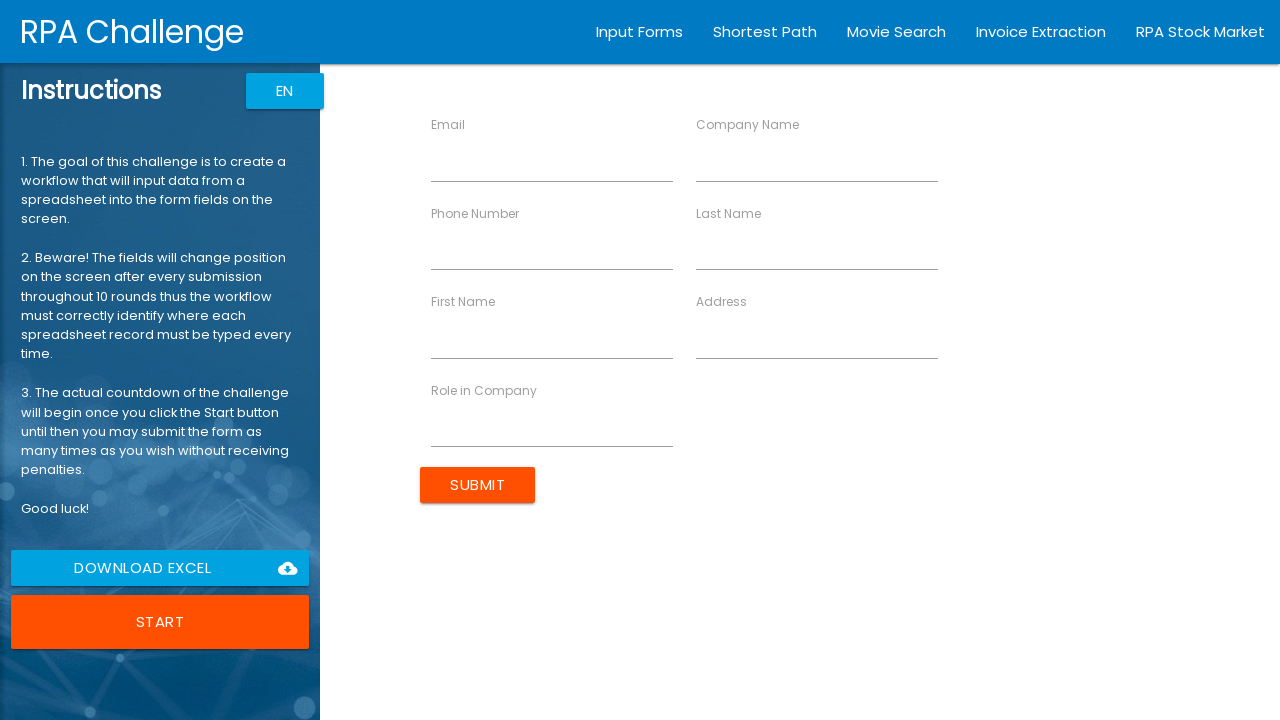

Clicked Start button to begin RPA Challenge at (160, 622) on xpath=/html/body/app-root/div[2]/app-rpa1/div/div[1]/div[6]/button
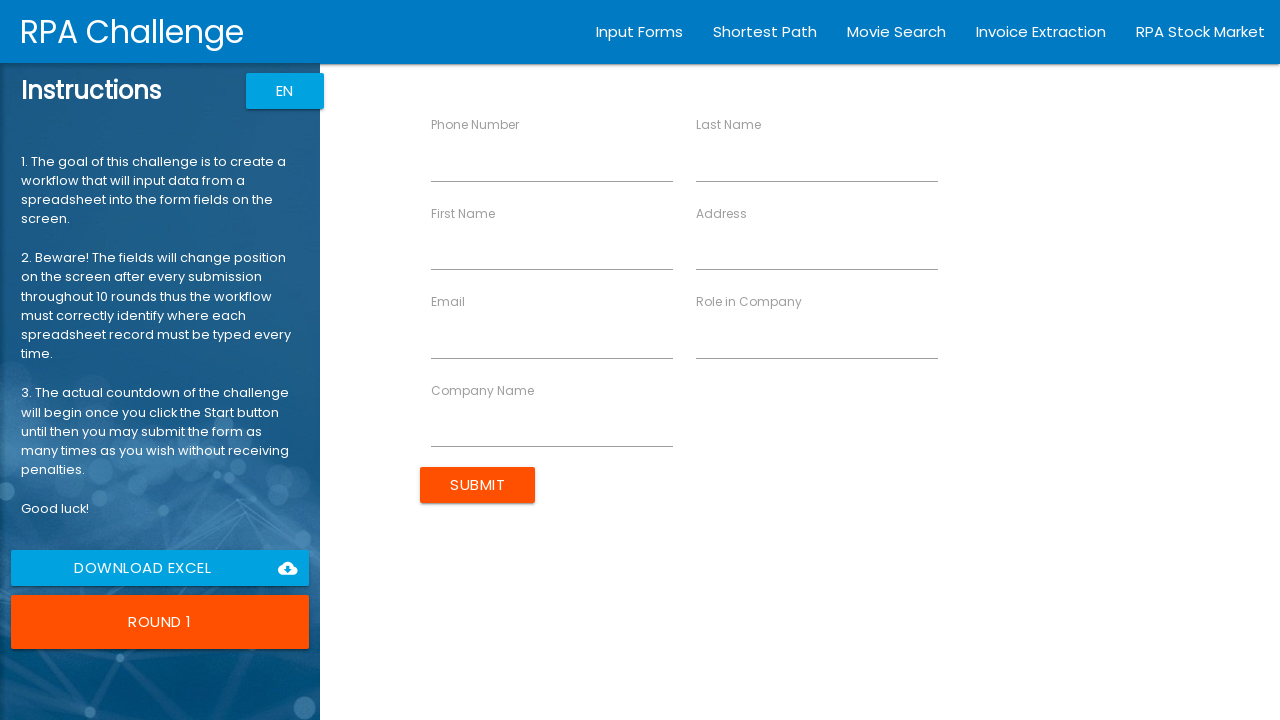

Filled First Name field with 'John' on input[ng-reflect-name='labelFirstName']
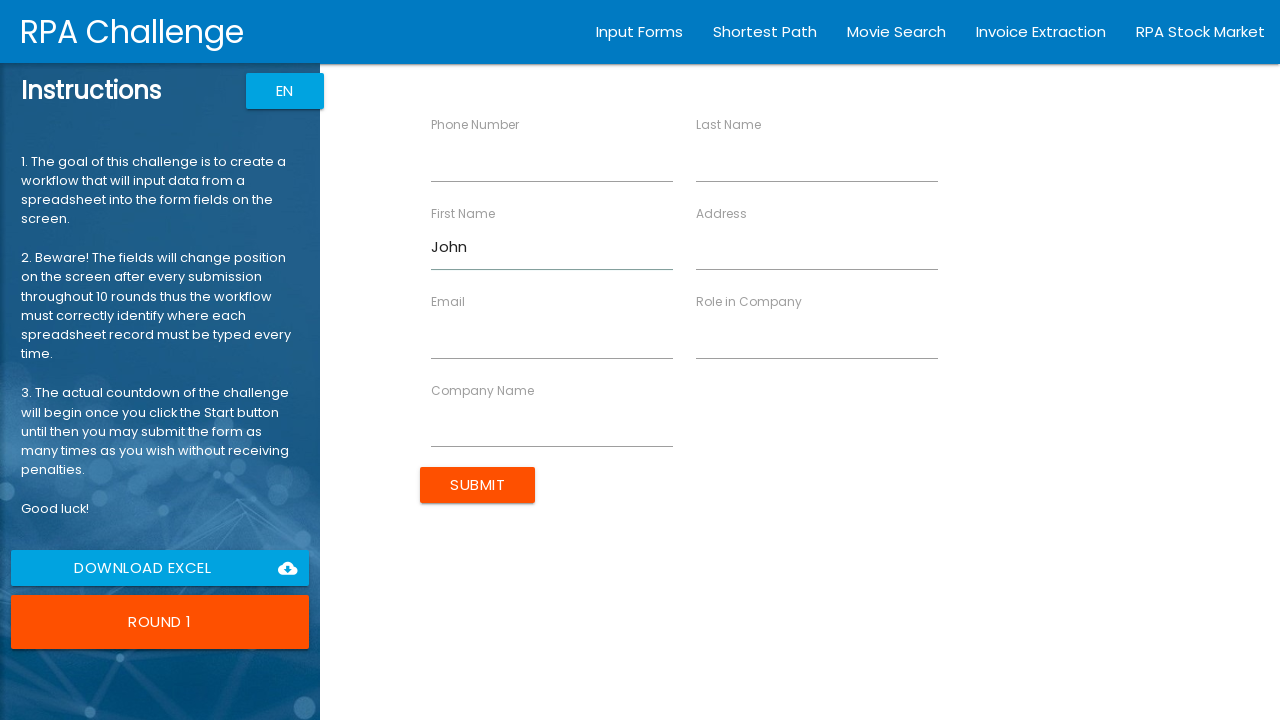

Filled Last Name field with 'Smith' on input[ng-reflect-name='labelLastName']
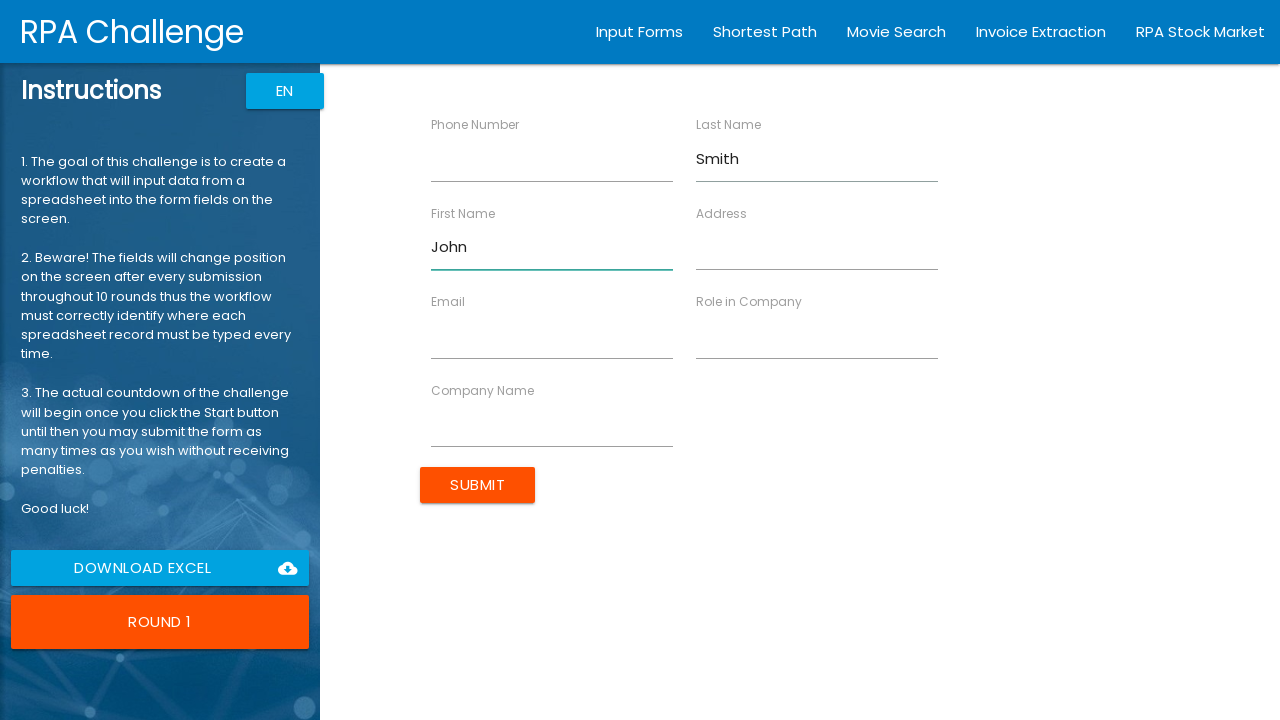

Filled Company Name field with 'IT Solutions Inc' on input[ng-reflect-name='labelCompanyName']
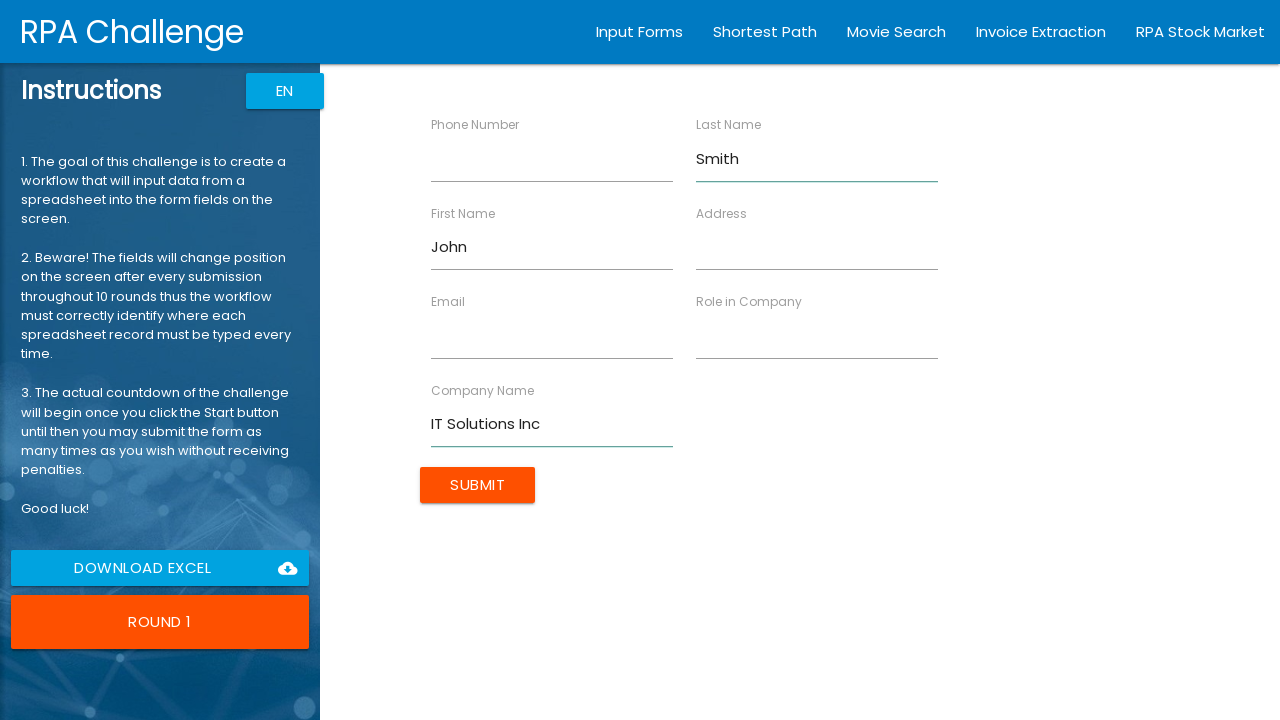

Filled Role field with 'Sales Manager' on input[ng-reflect-name='labelRole']
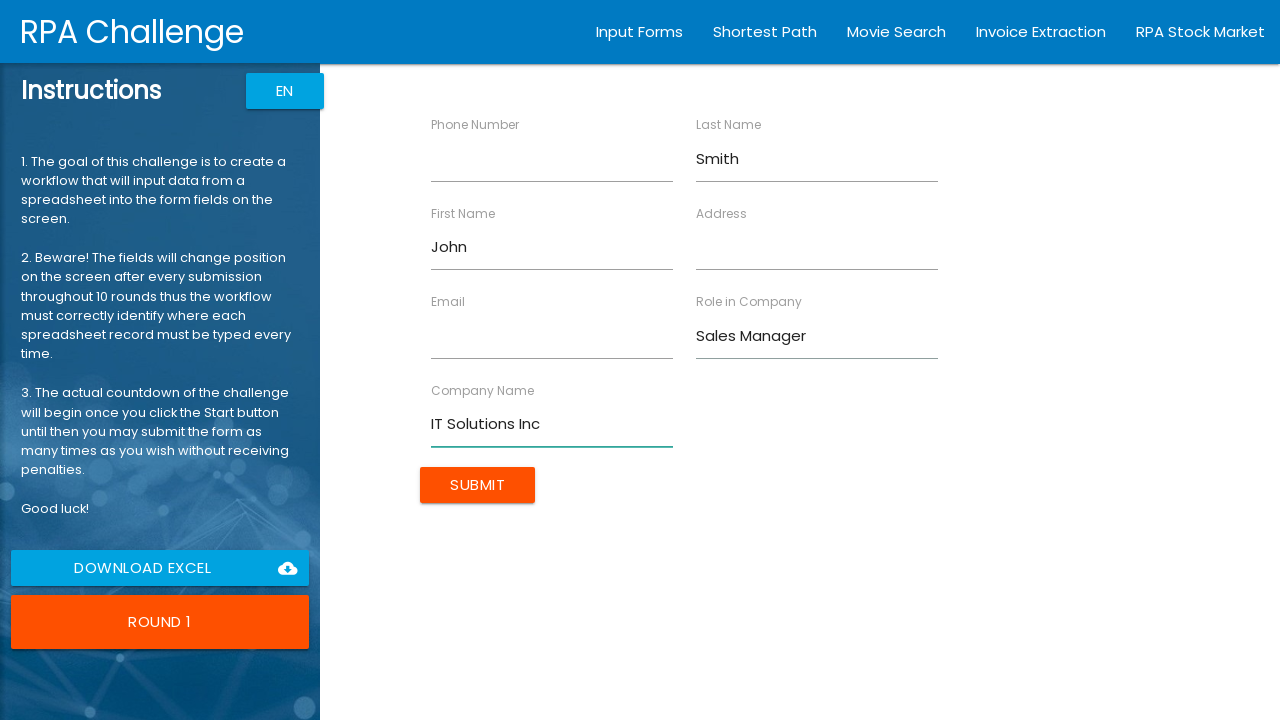

Filled Address field with '98 North Road' on input[ng-reflect-name='labelAddress']
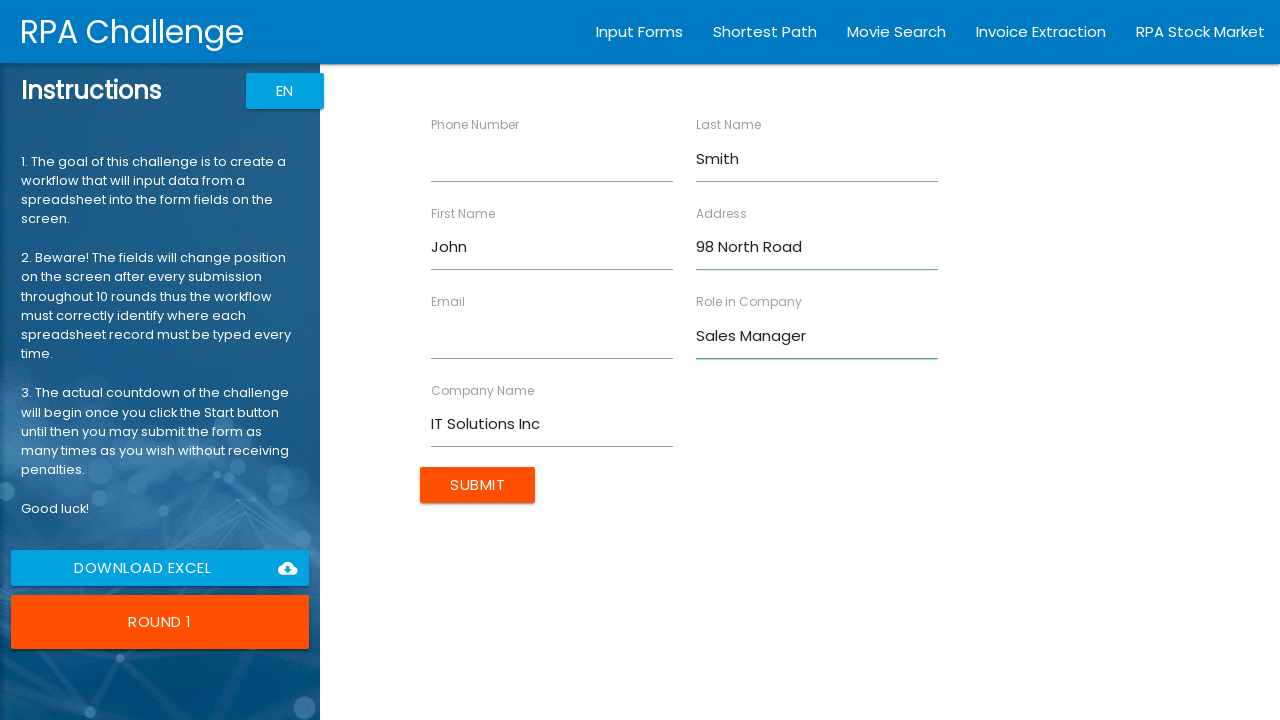

Filled Email field with 'jsmith@itsolutions.com' on input[ng-reflect-name='labelEmail']
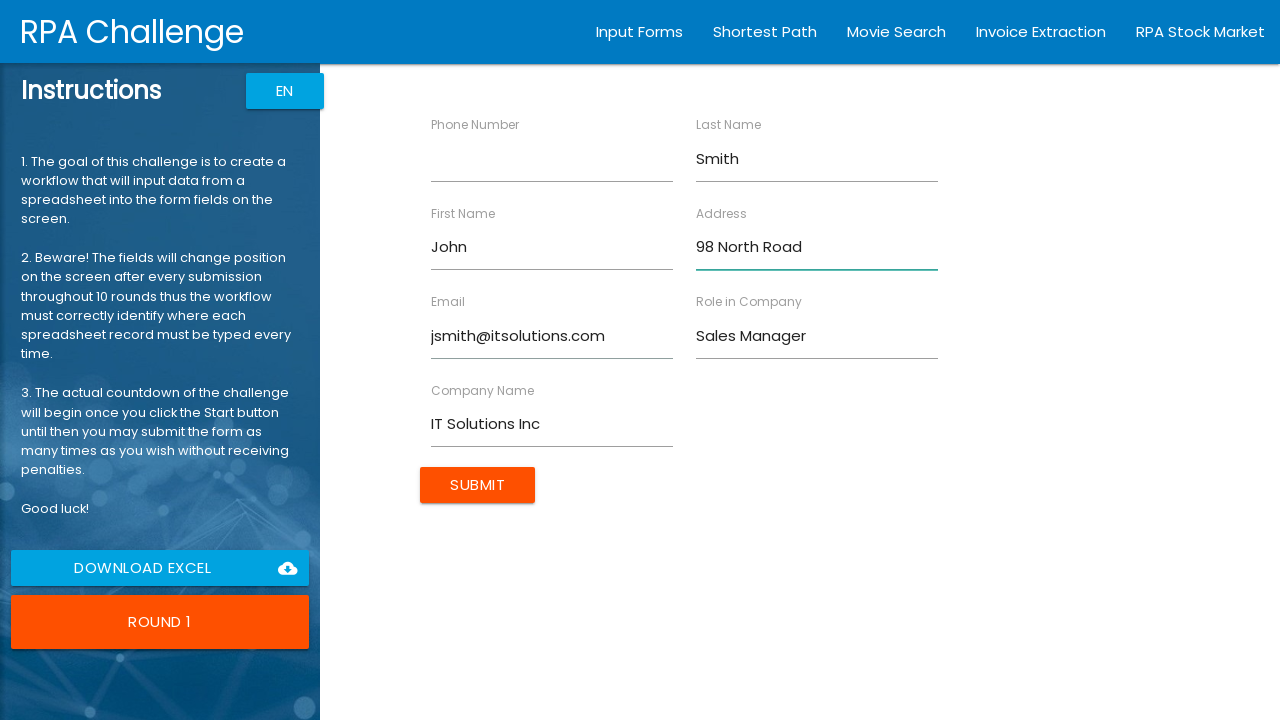

Filled Phone Number field with '40716543298' on input[ng-reflect-name='labelPhone']
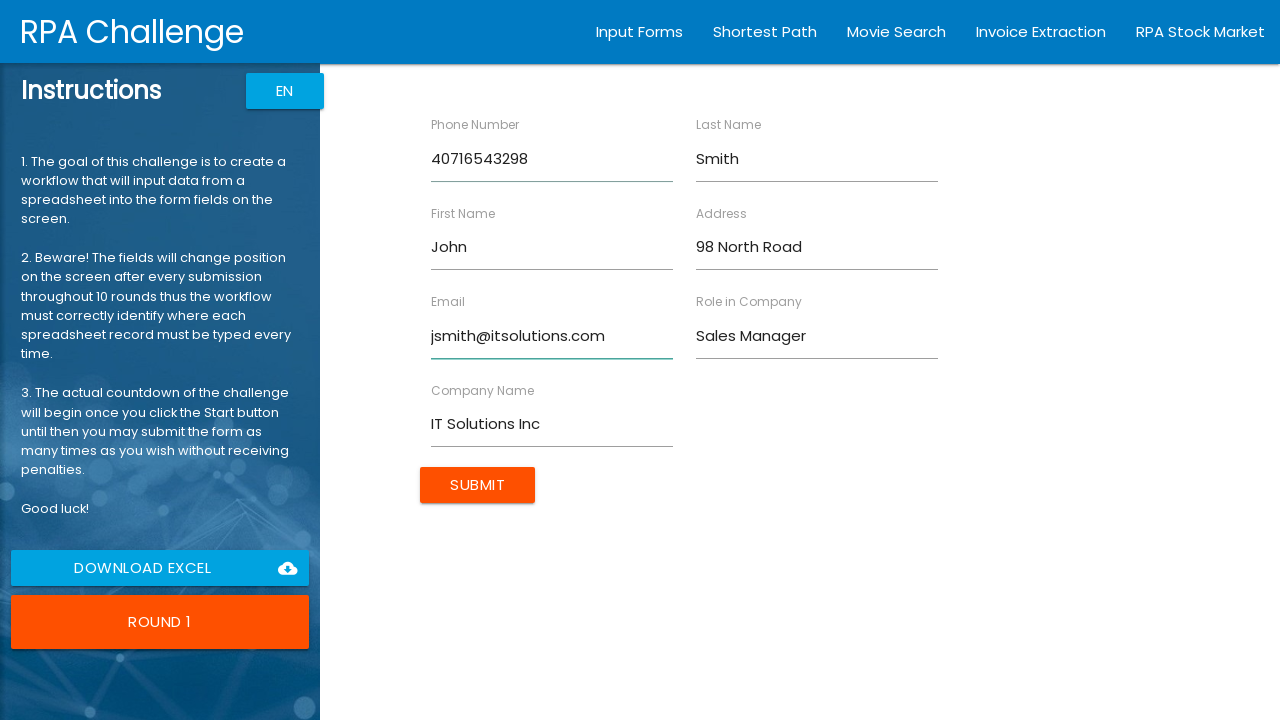

Submitted form for John Smith at (478, 485) on input[value='Submit']
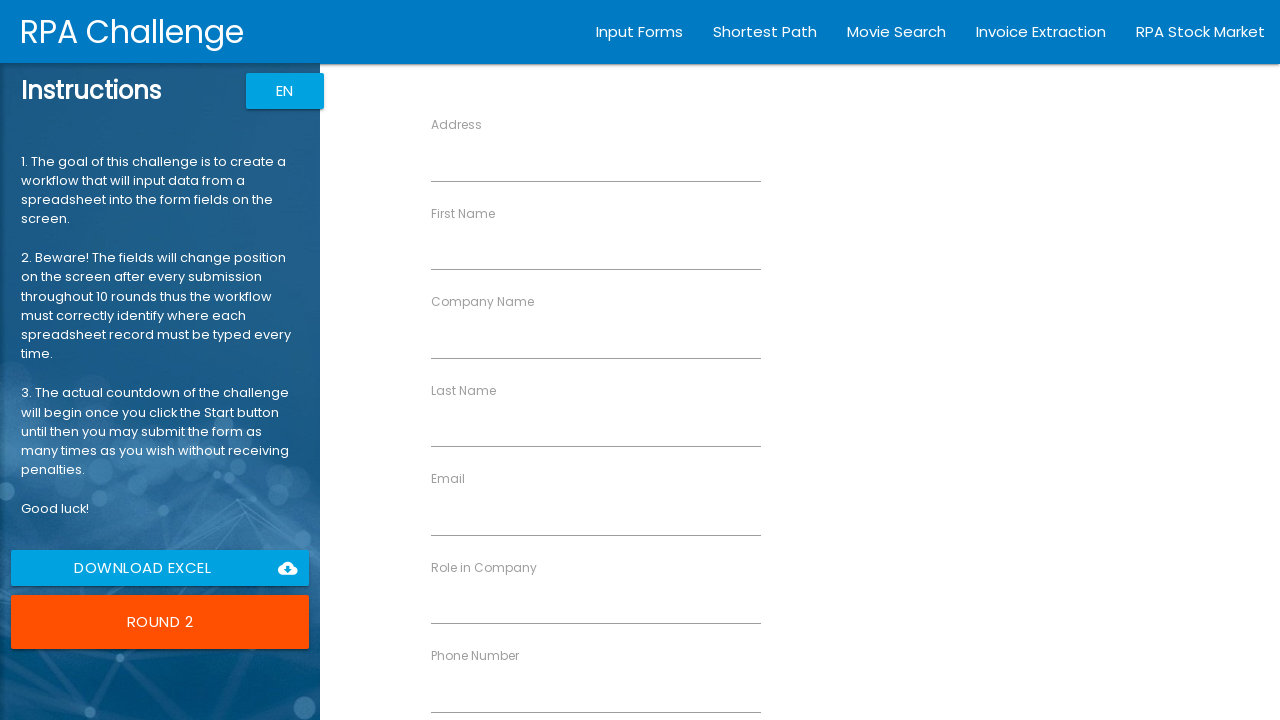

Filled First Name field with 'Jane' on input[ng-reflect-name='labelFirstName']
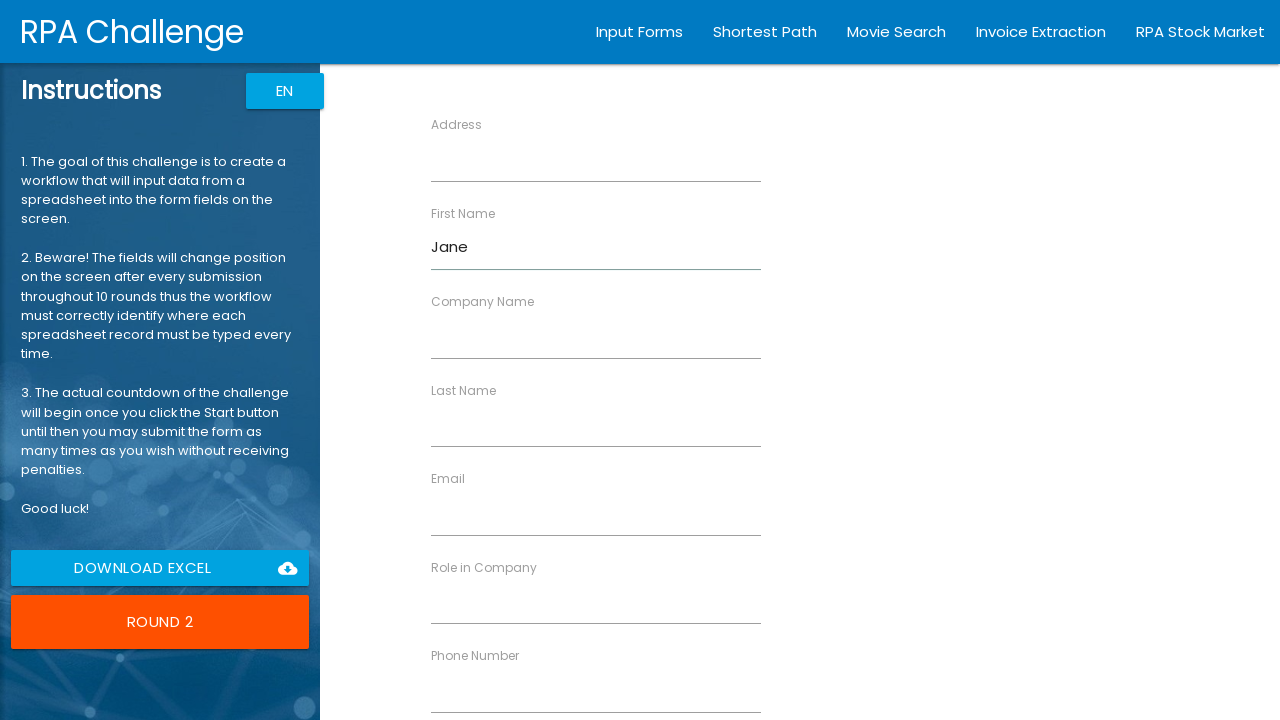

Filled Last Name field with 'Doe' on input[ng-reflect-name='labelLastName']
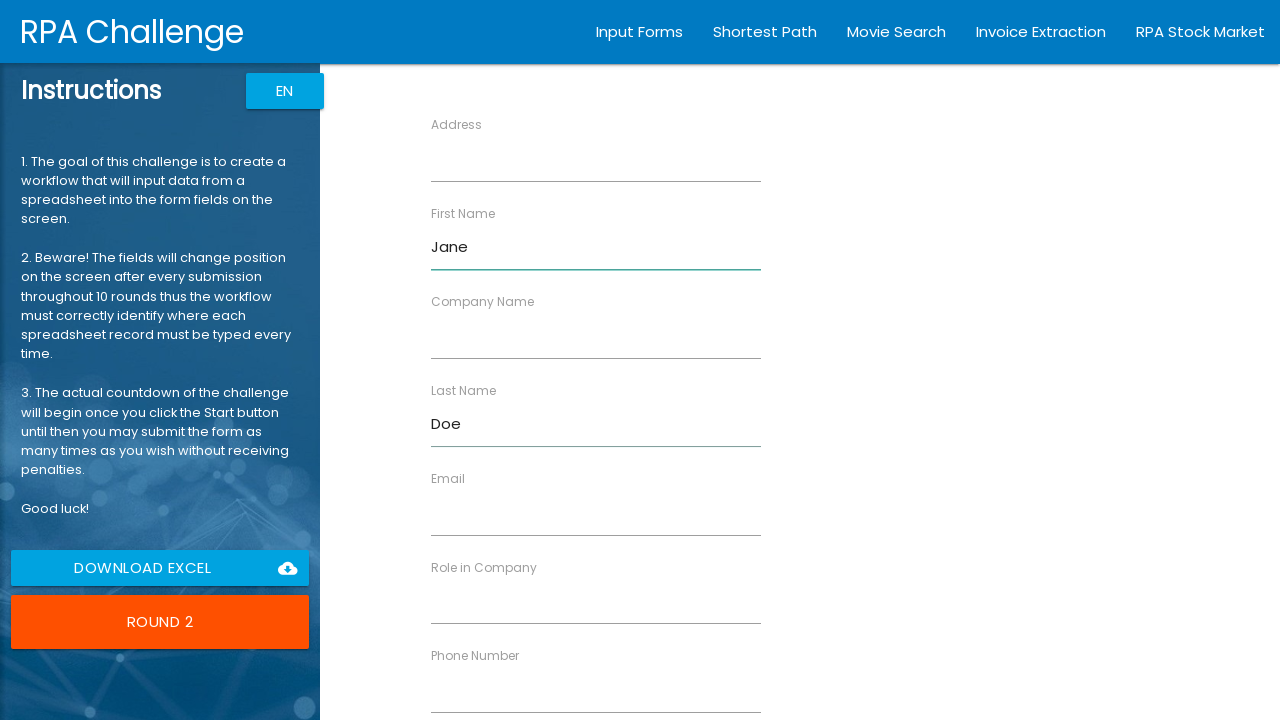

Filled Company Name field with 'Tech Corp' on input[ng-reflect-name='labelCompanyName']
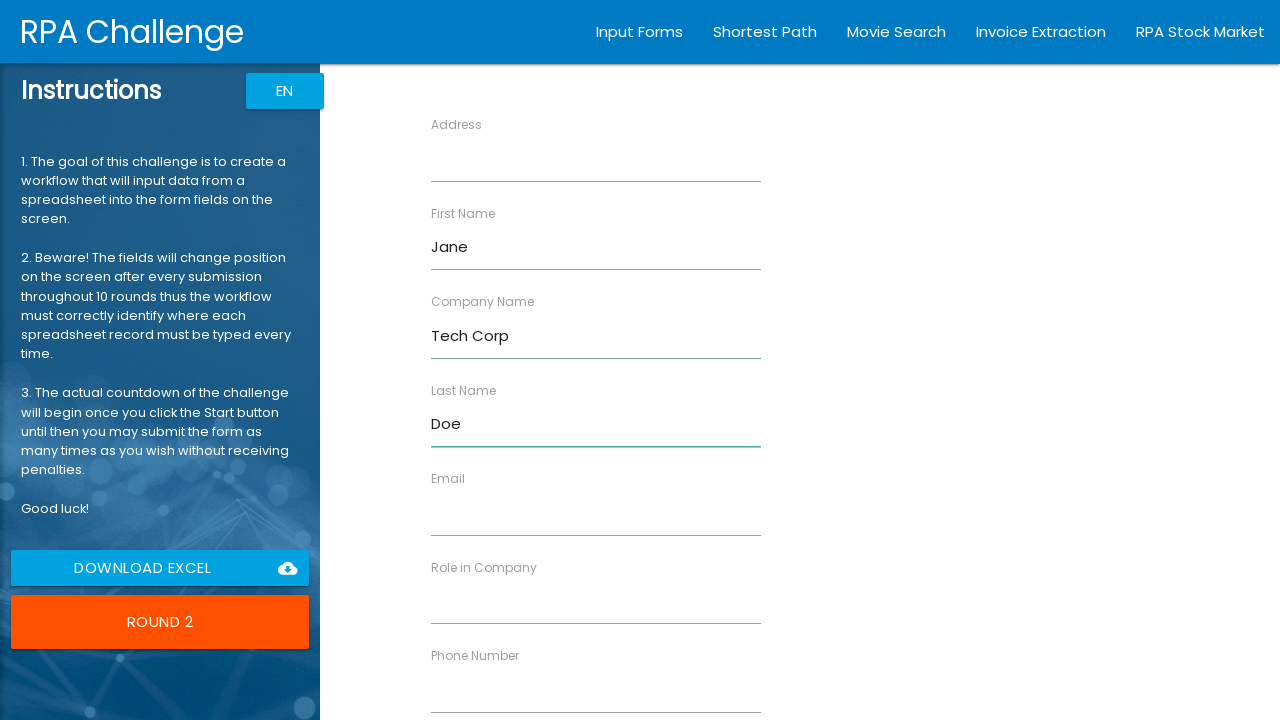

Filled Role field with 'Software Engineer' on input[ng-reflect-name='labelRole']
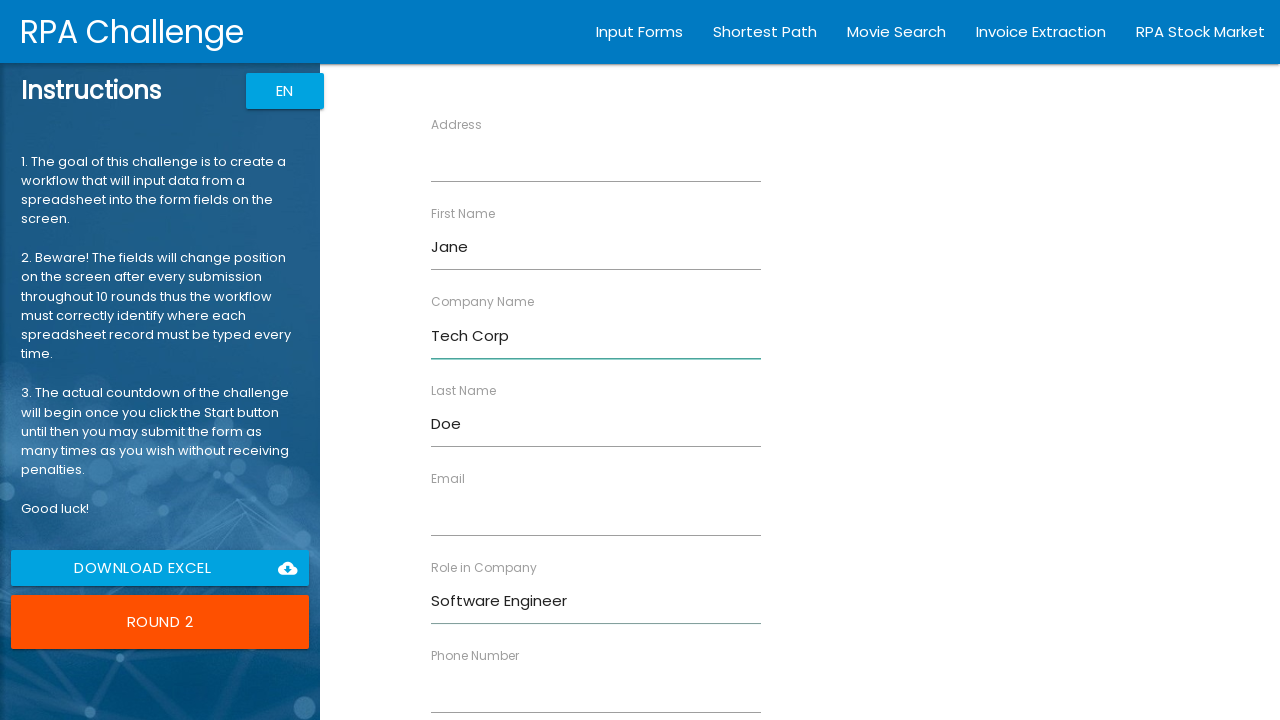

Filled Address field with '11 Crown Street' on input[ng-reflect-name='labelAddress']
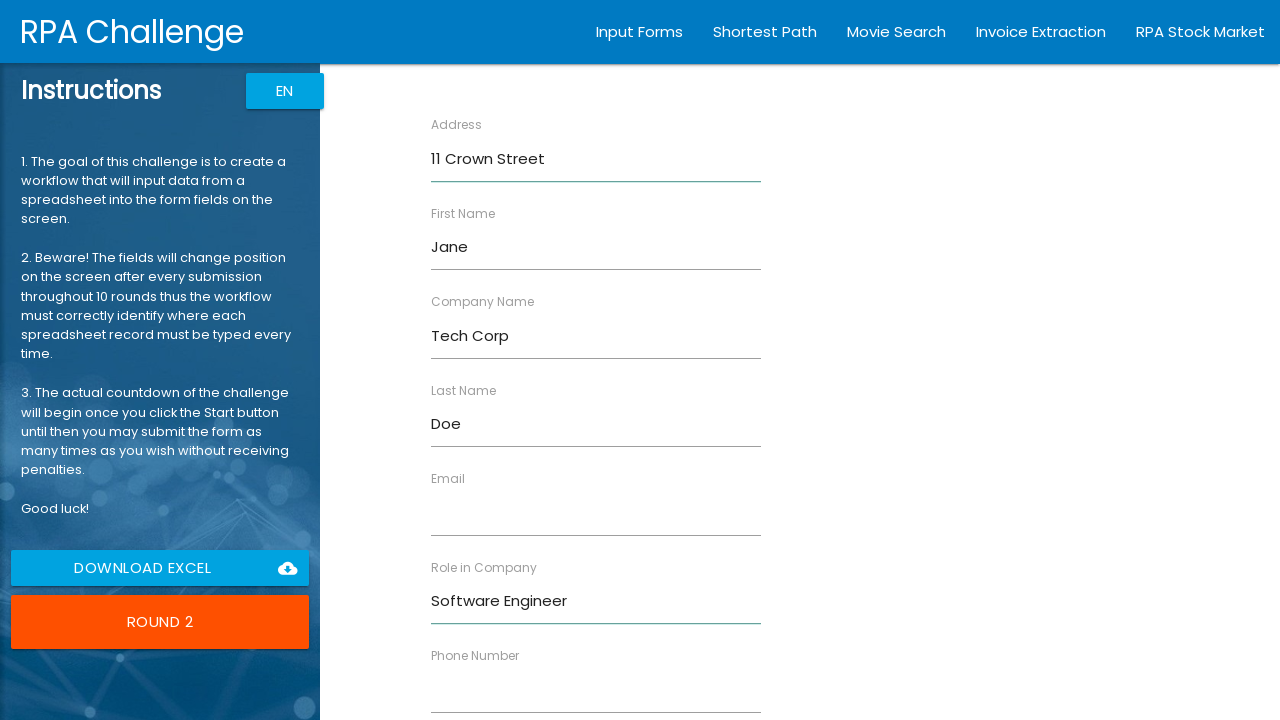

Filled Email field with 'jane.doe@techcorp.com' on input[ng-reflect-name='labelEmail']
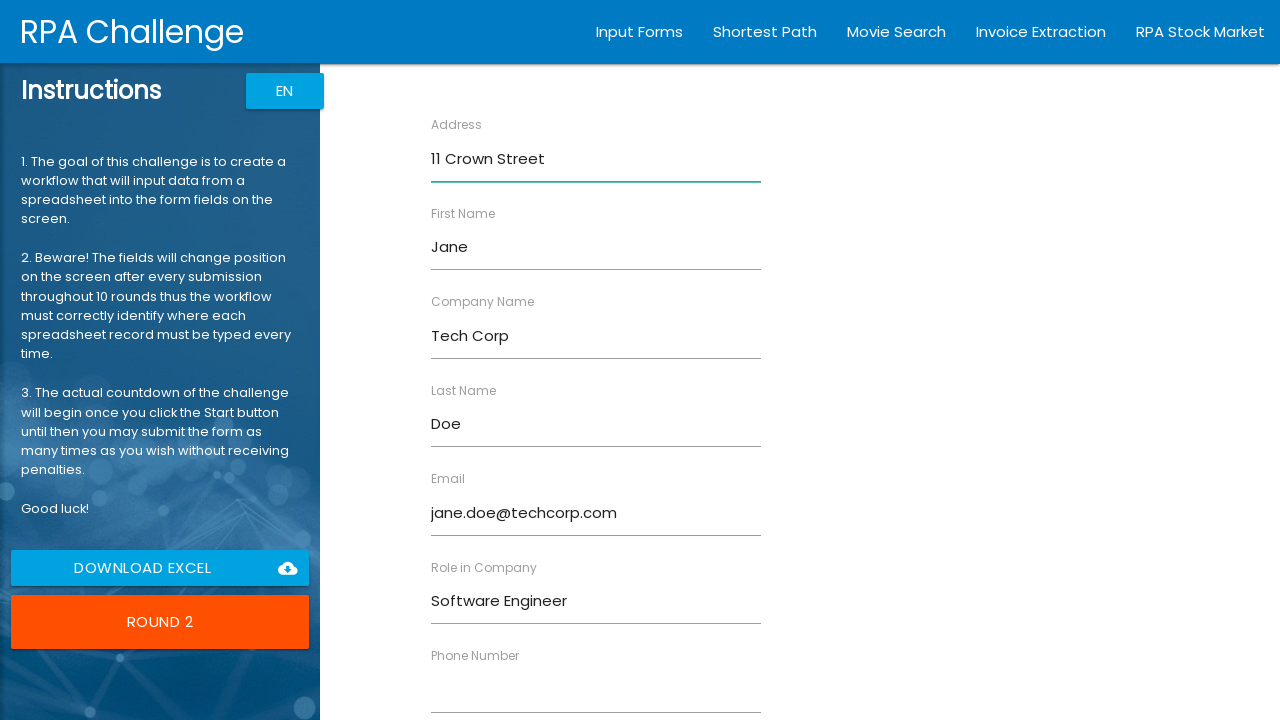

Filled Phone Number field with '40791345621' on input[ng-reflect-name='labelPhone']
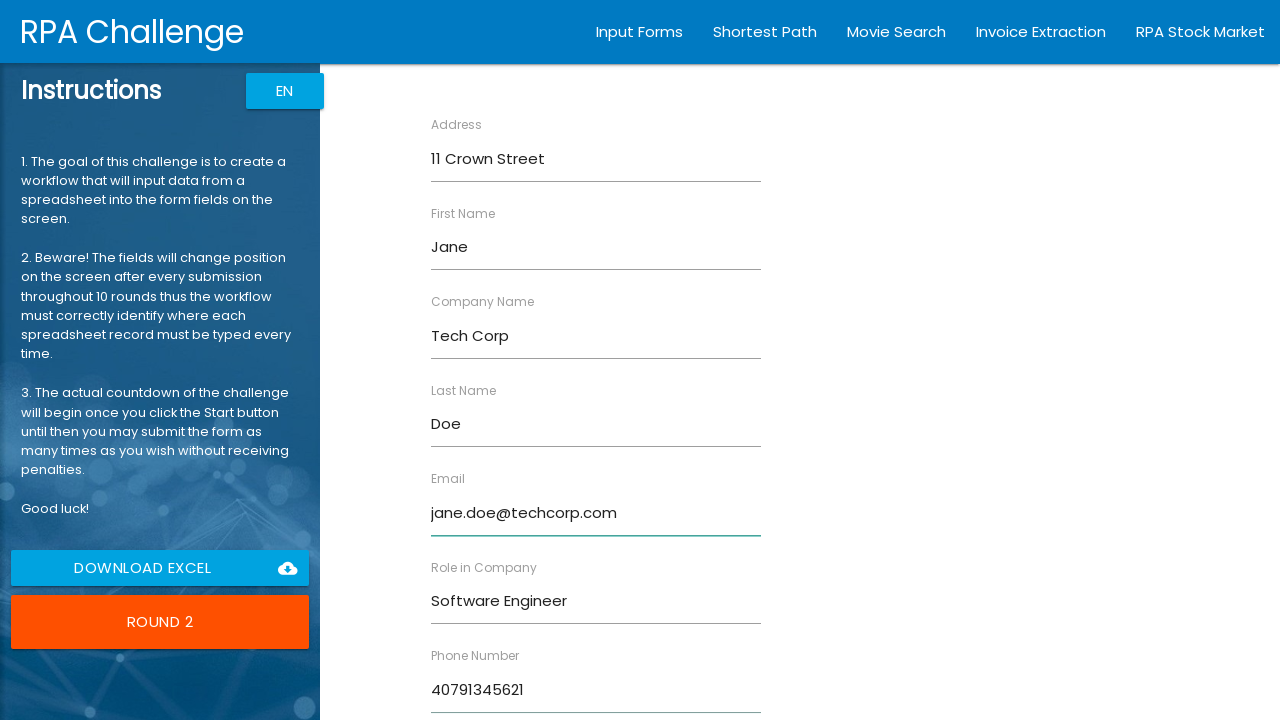

Submitted form for Jane Doe at (478, 688) on input[value='Submit']
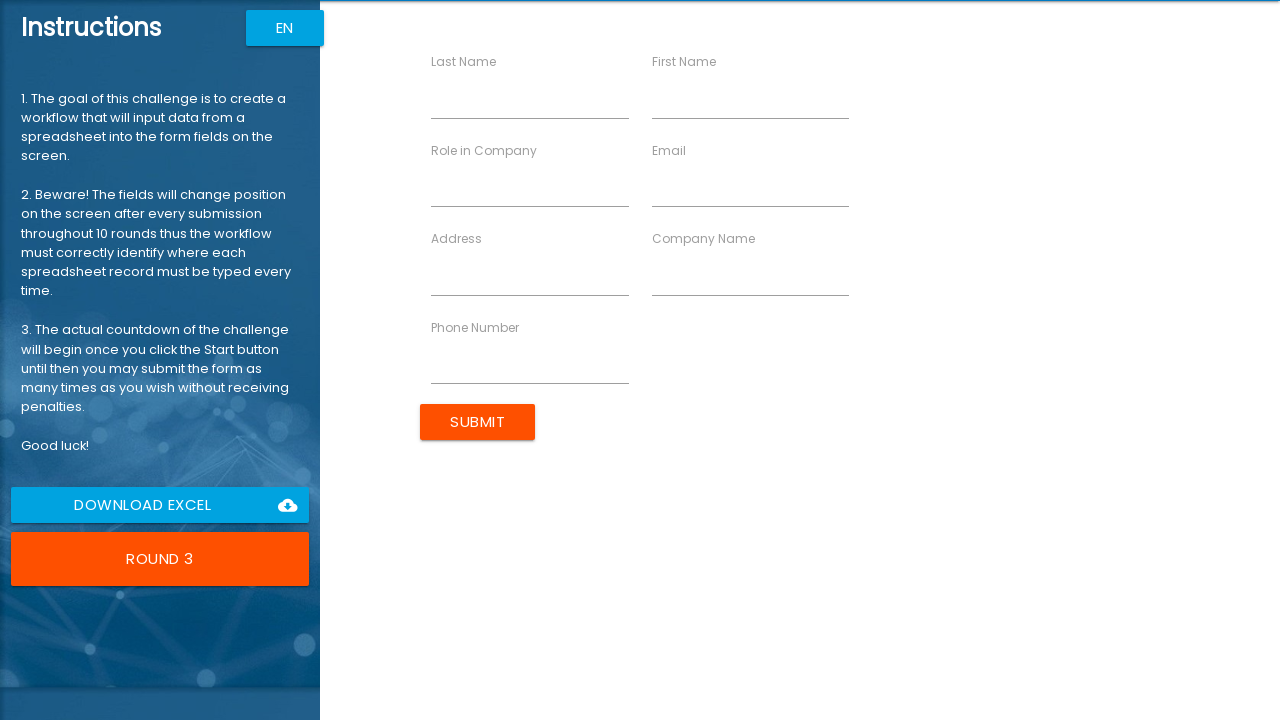

Filled First Name field with 'Michael' on input[ng-reflect-name='labelFirstName']
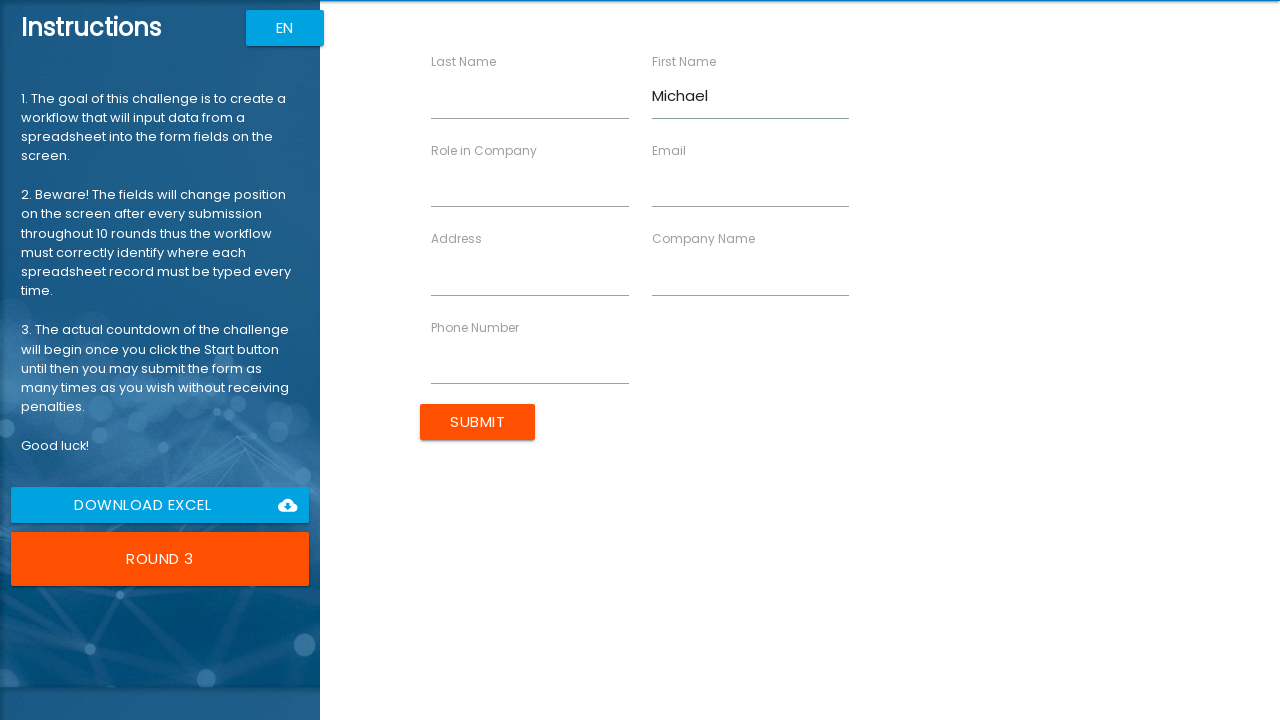

Filled Last Name field with 'Johnson' on input[ng-reflect-name='labelLastName']
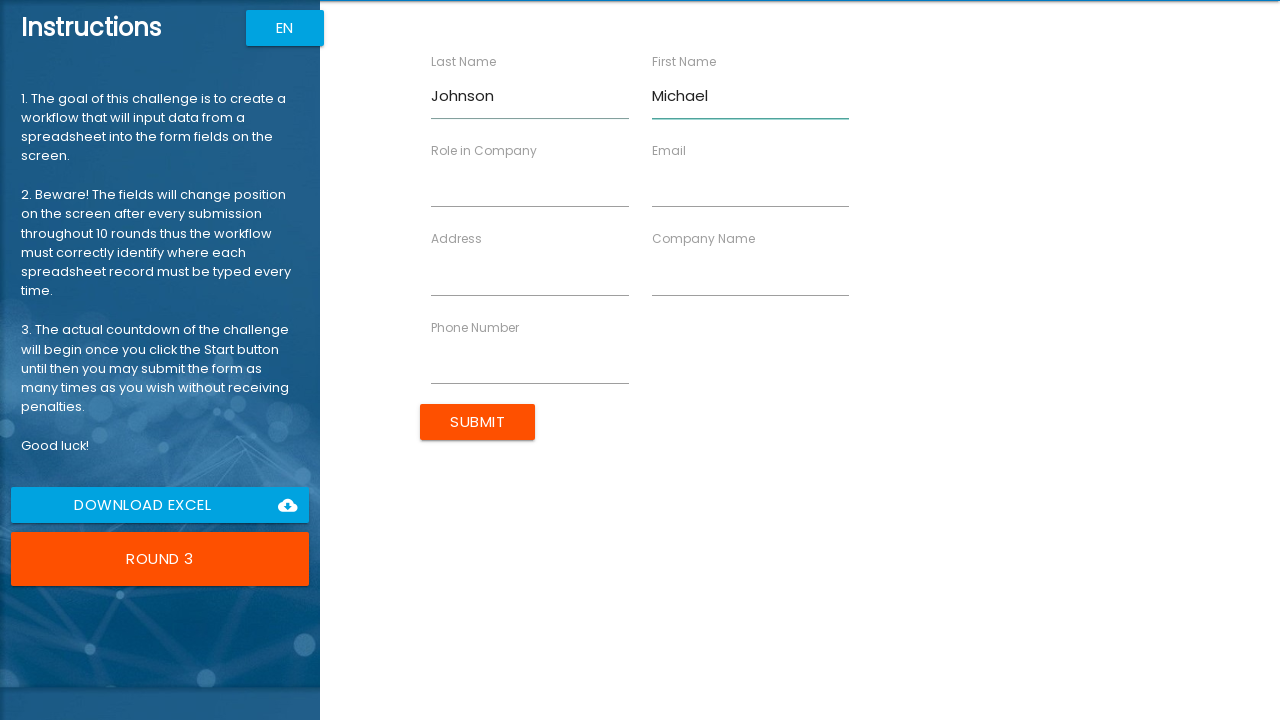

Filled Company Name field with 'Global Systems' on input[ng-reflect-name='labelCompanyName']
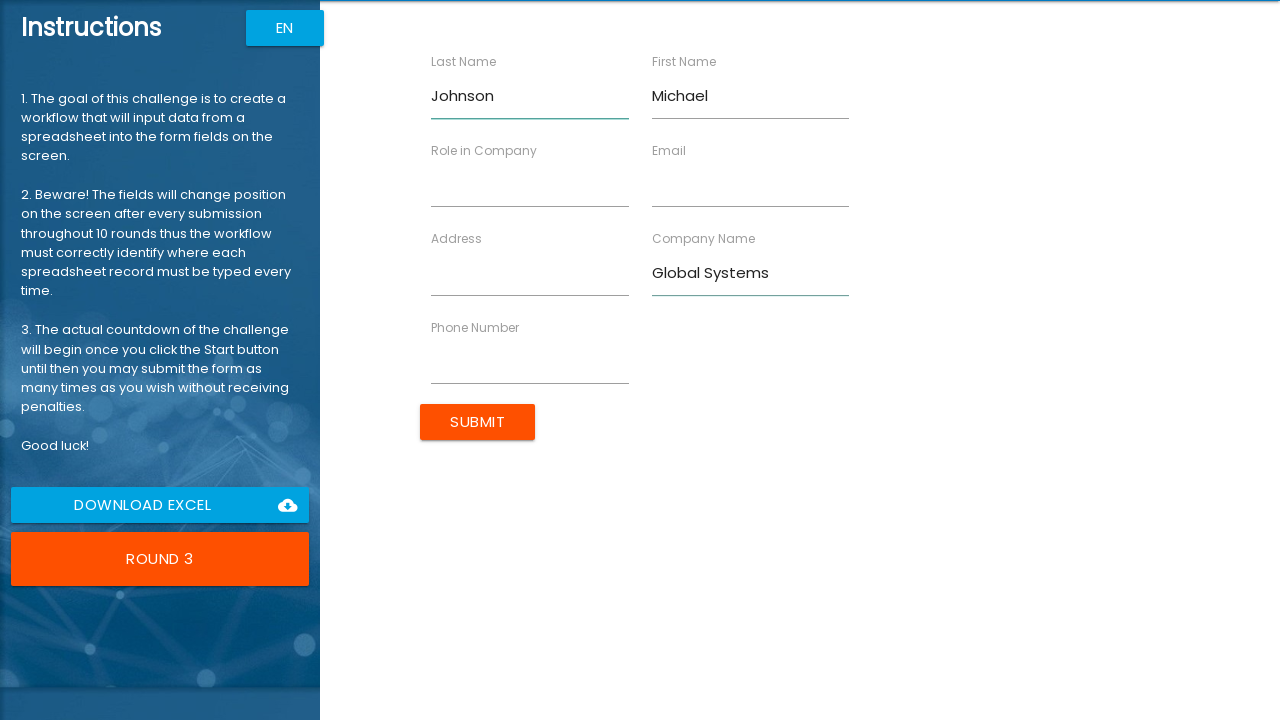

Filled Role field with 'Project Manager' on input[ng-reflect-name='labelRole']
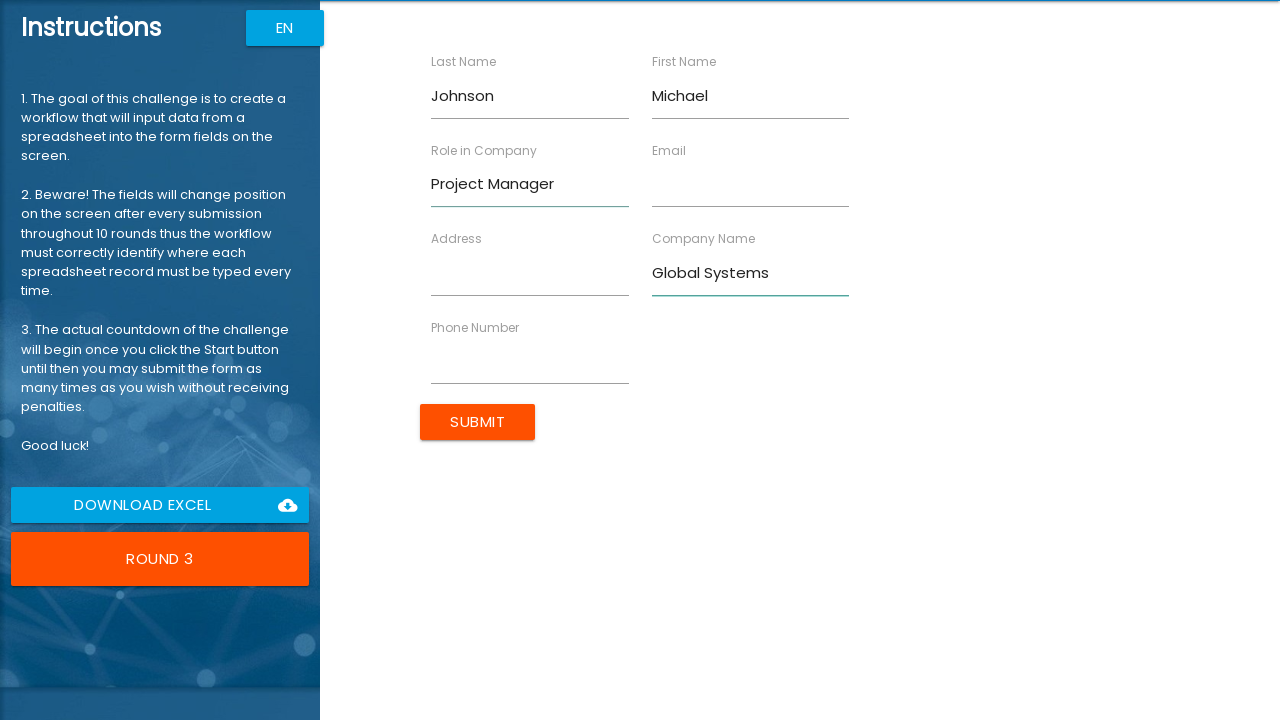

Filled Address field with '22 Guild Street' on input[ng-reflect-name='labelAddress']
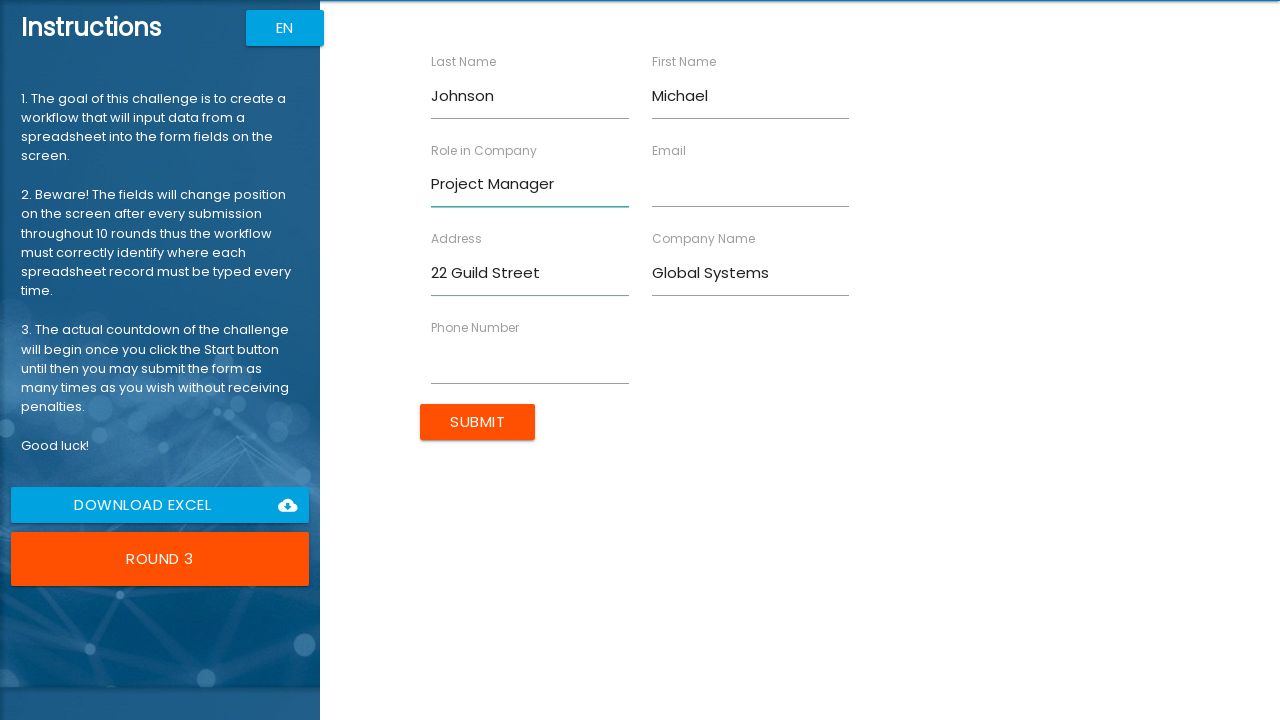

Filled Email field with 'm.johnson@globalsystems.com' on input[ng-reflect-name='labelEmail']
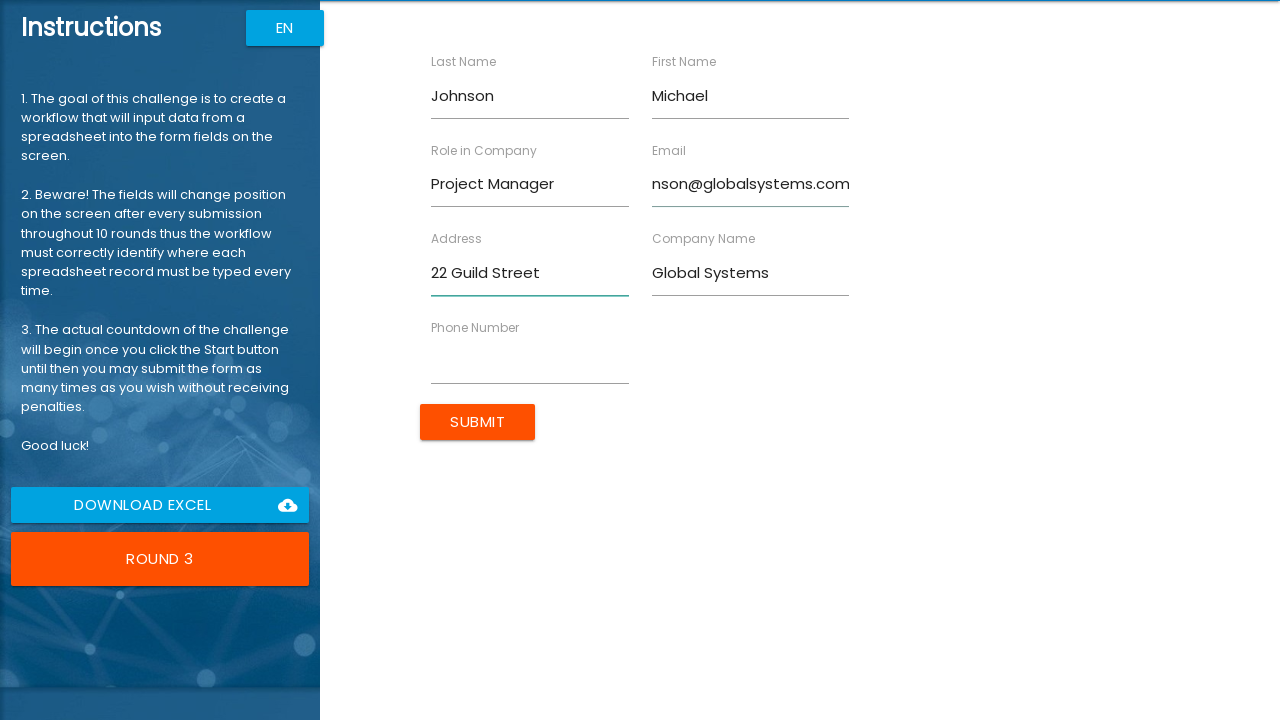

Filled Phone Number field with '40735416854' on input[ng-reflect-name='labelPhone']
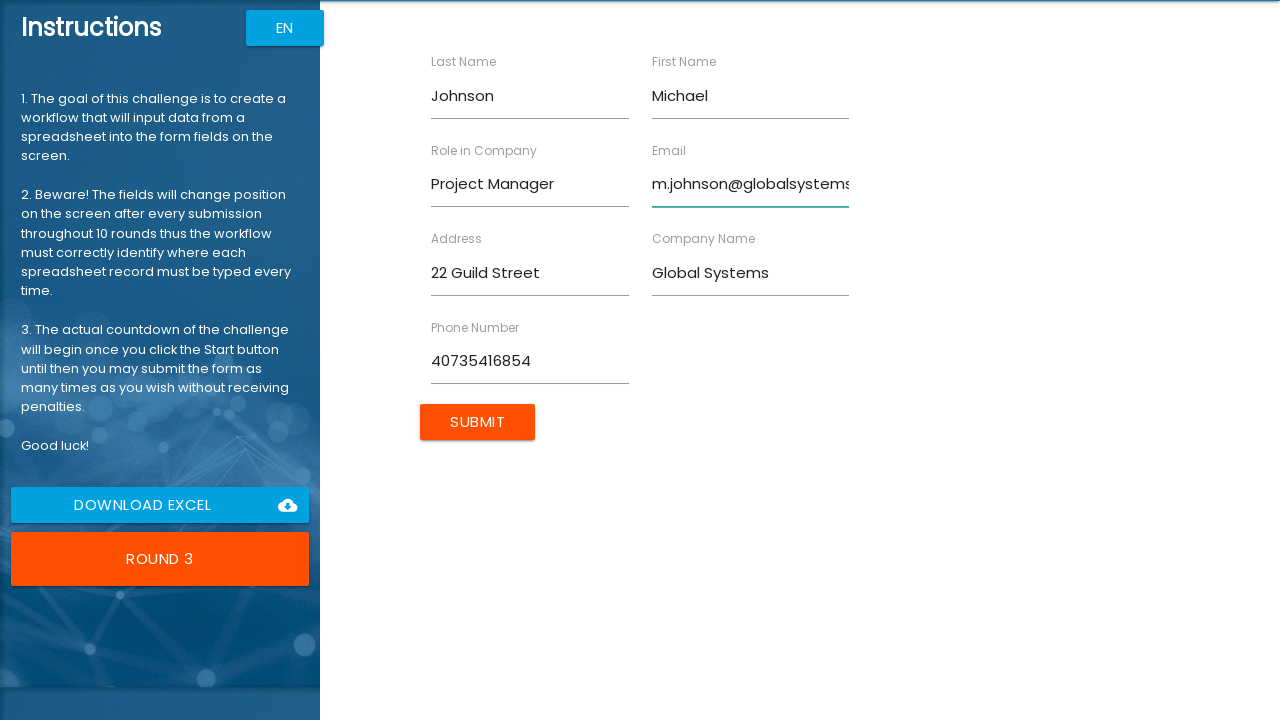

Submitted form for Michael Johnson at (478, 422) on input[value='Submit']
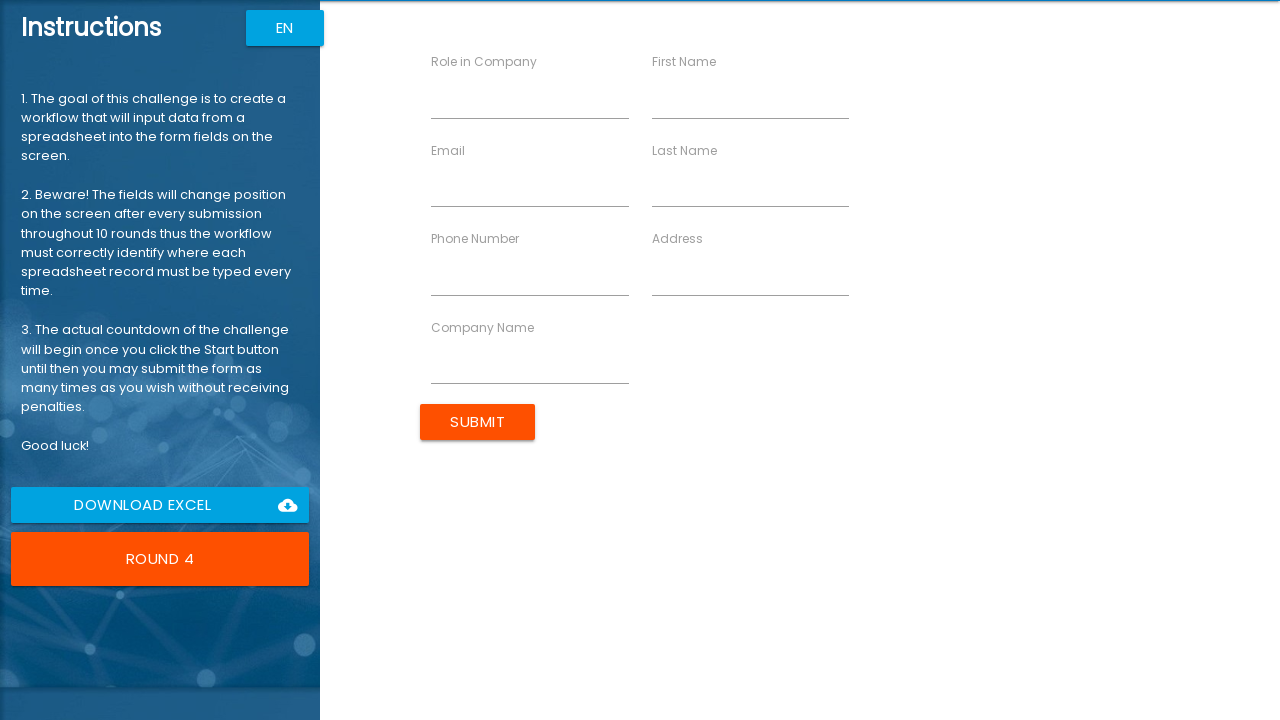

Filled First Name field with 'Sarah' on input[ng-reflect-name='labelFirstName']
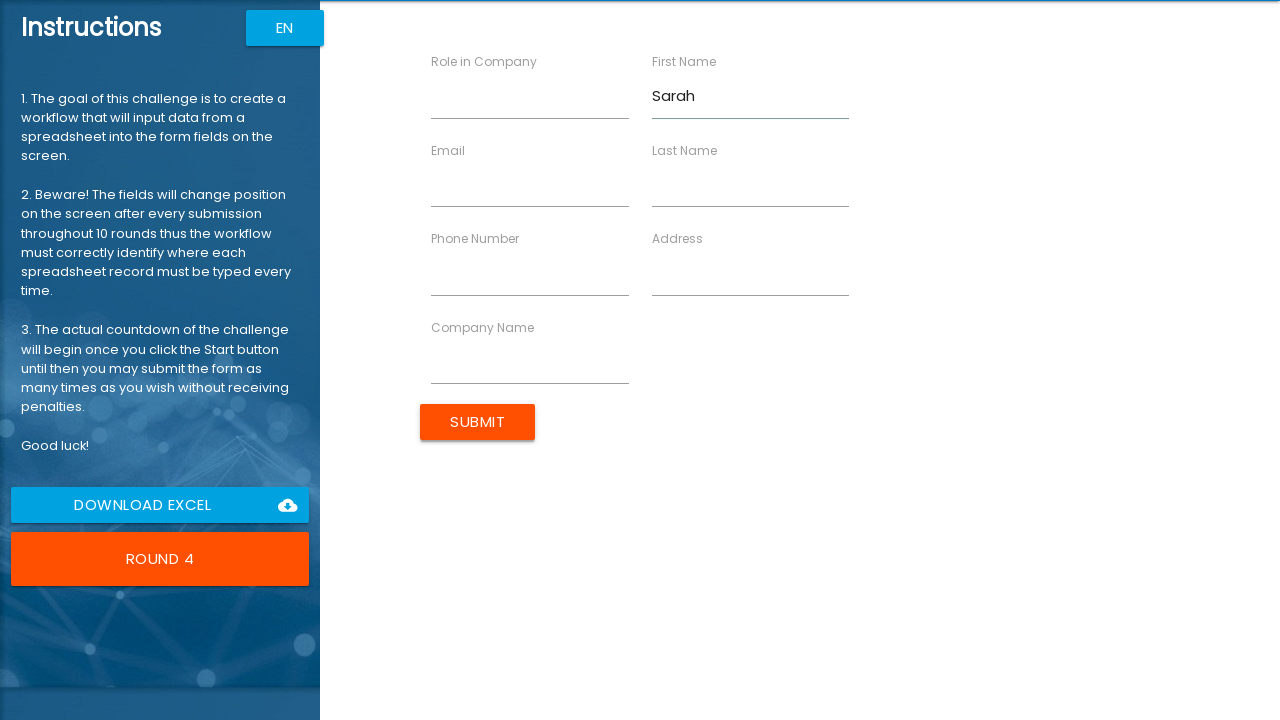

Filled Last Name field with 'Williams' on input[ng-reflect-name='labelLastName']
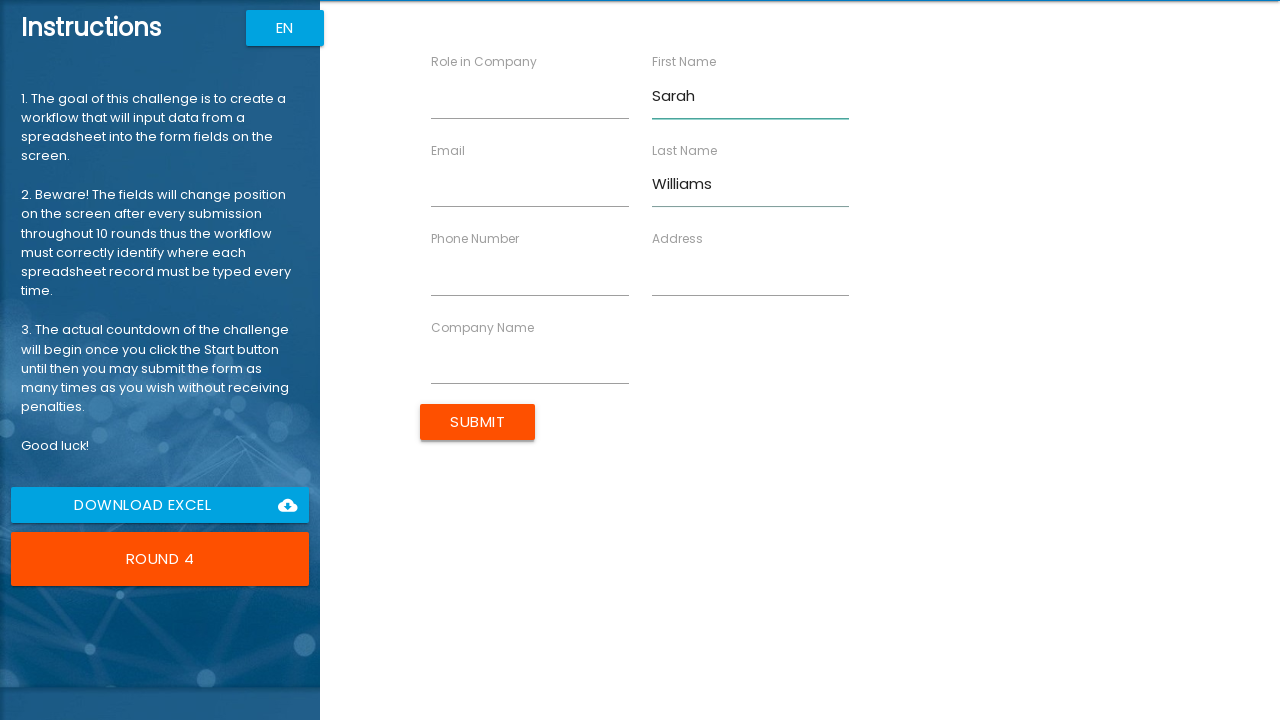

Filled Company Name field with 'Data Analytics Ltd' on input[ng-reflect-name='labelCompanyName']
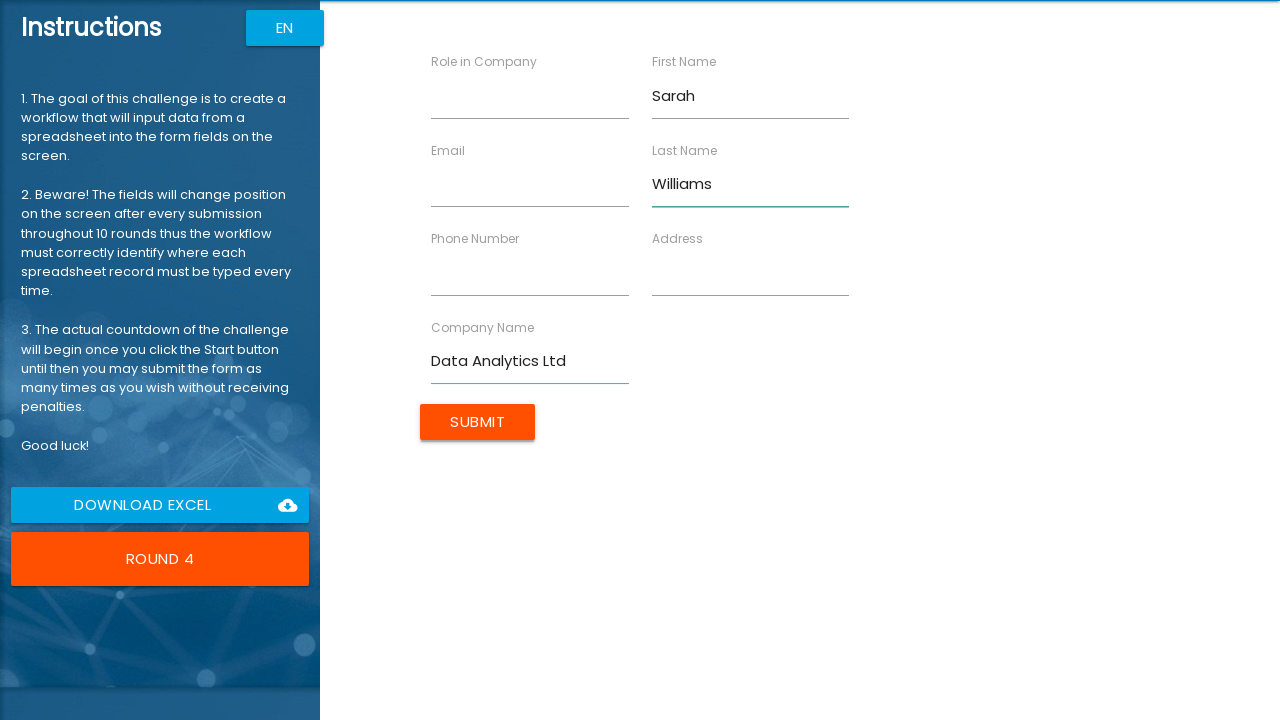

Filled Role field with 'Data Analyst' on input[ng-reflect-name='labelRole']
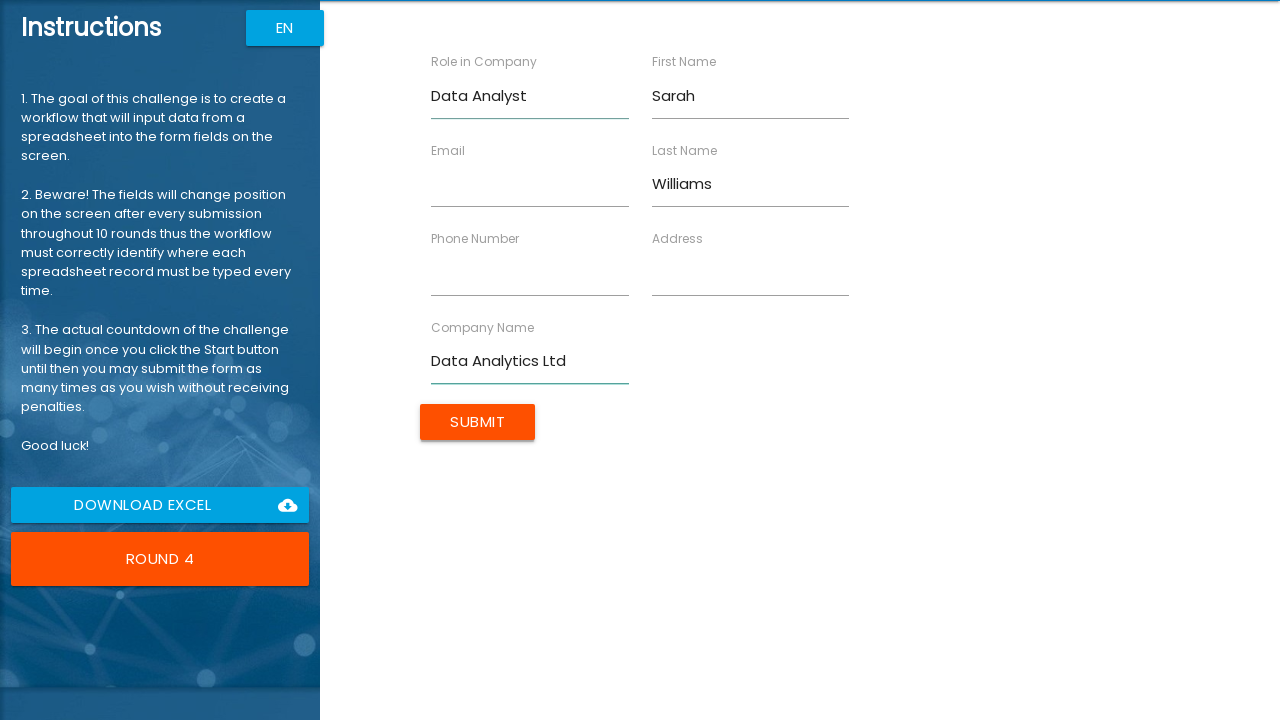

Filled Address field with '17 Farringdon Road' on input[ng-reflect-name='labelAddress']
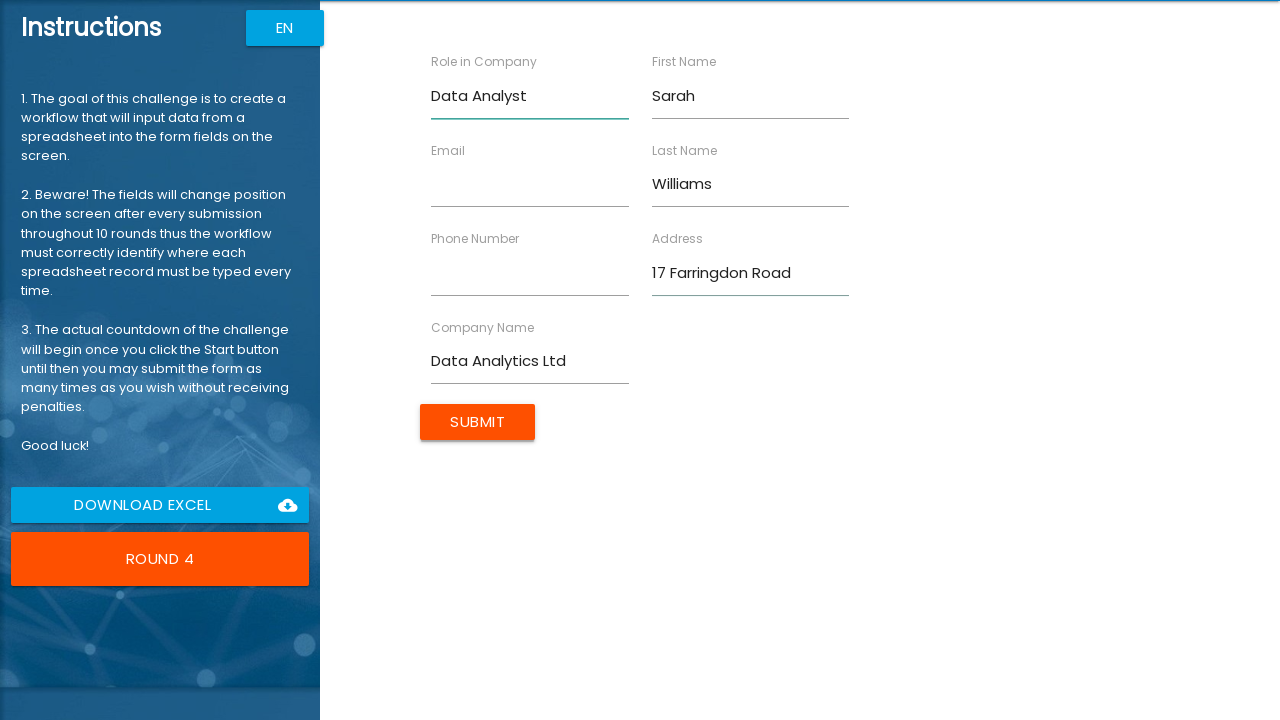

Filled Email field with 's.williams@dataanalytics.com' on input[ng-reflect-name='labelEmail']
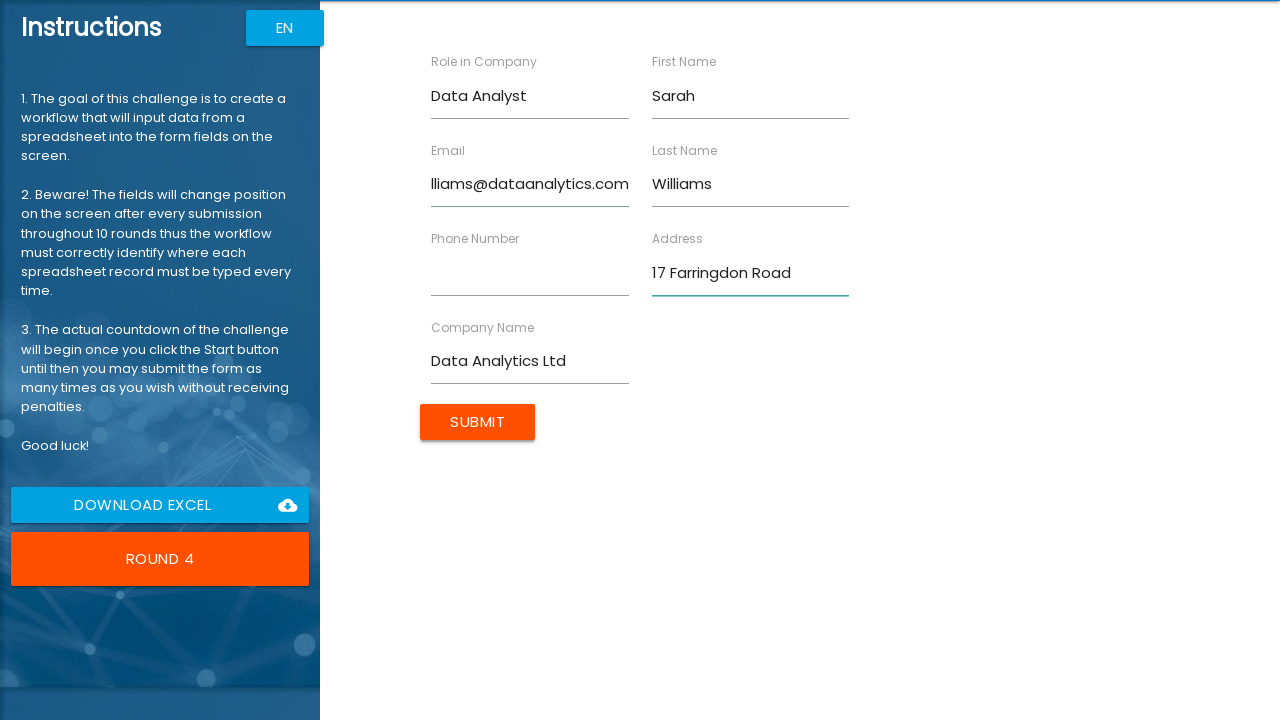

Filled Phone Number field with '40799912834' on input[ng-reflect-name='labelPhone']
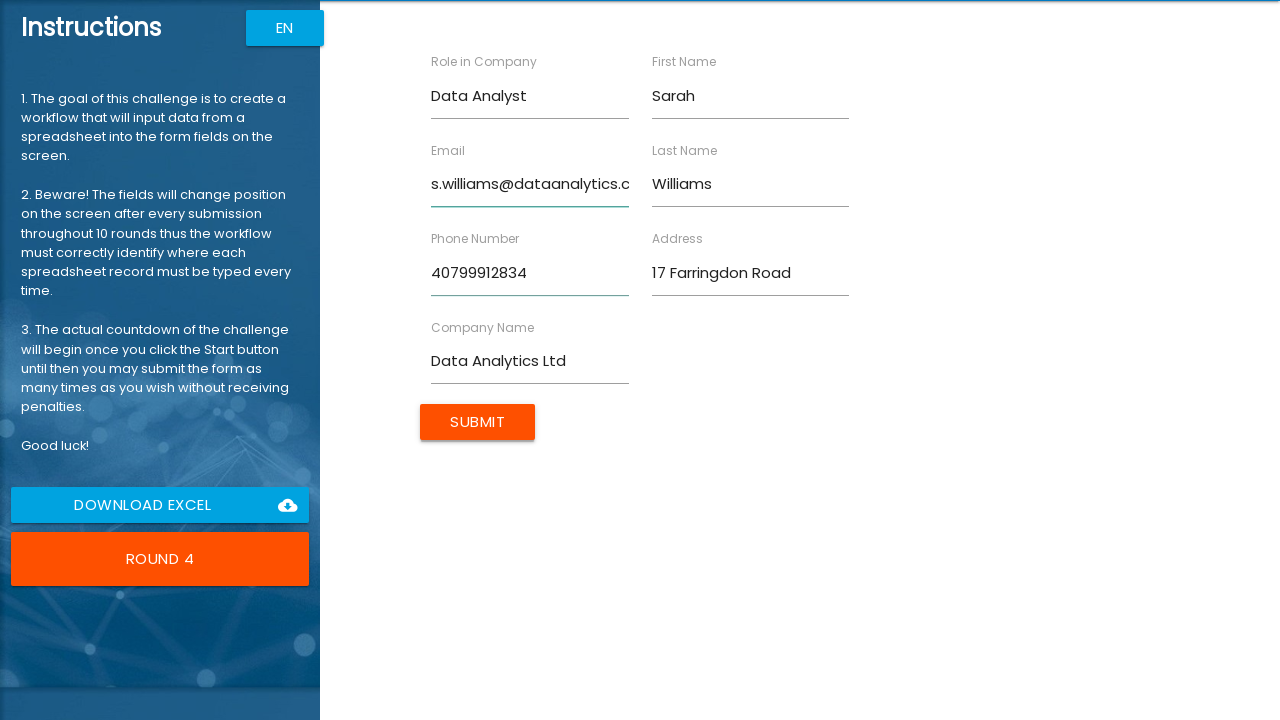

Submitted form for Sarah Williams at (478, 422) on input[value='Submit']
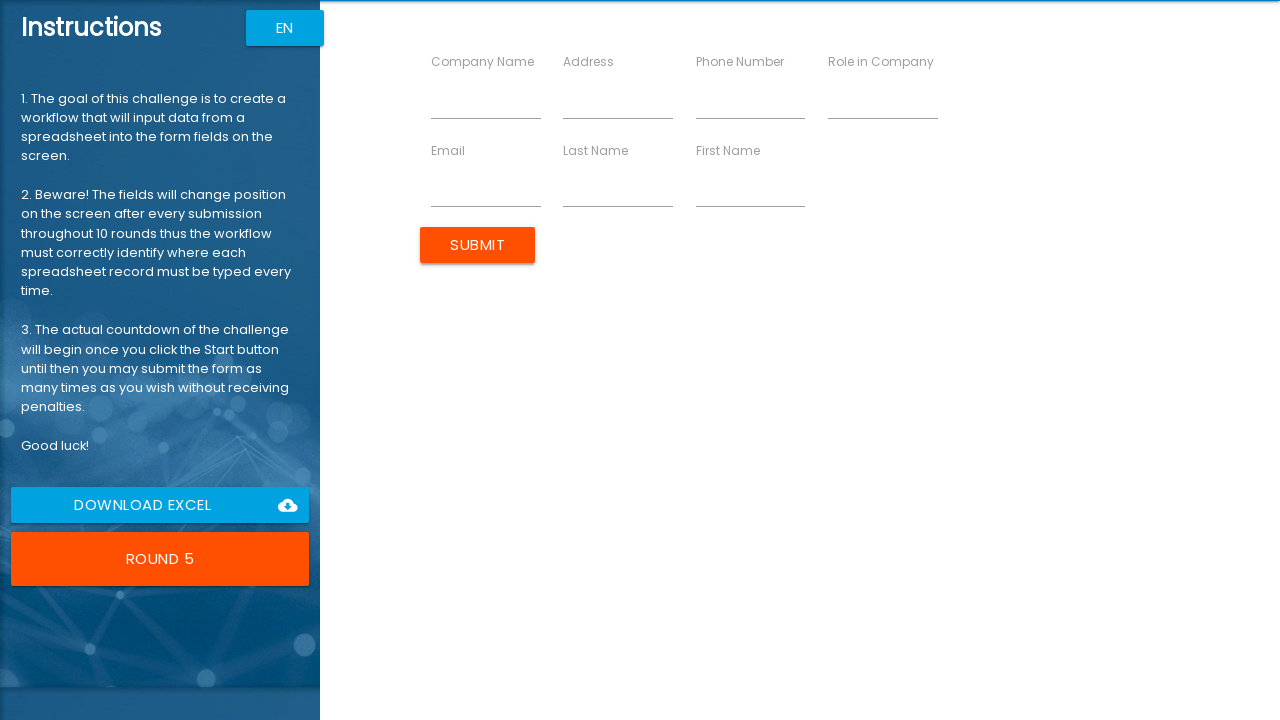

Filled First Name field with 'Robert' on input[ng-reflect-name='labelFirstName']
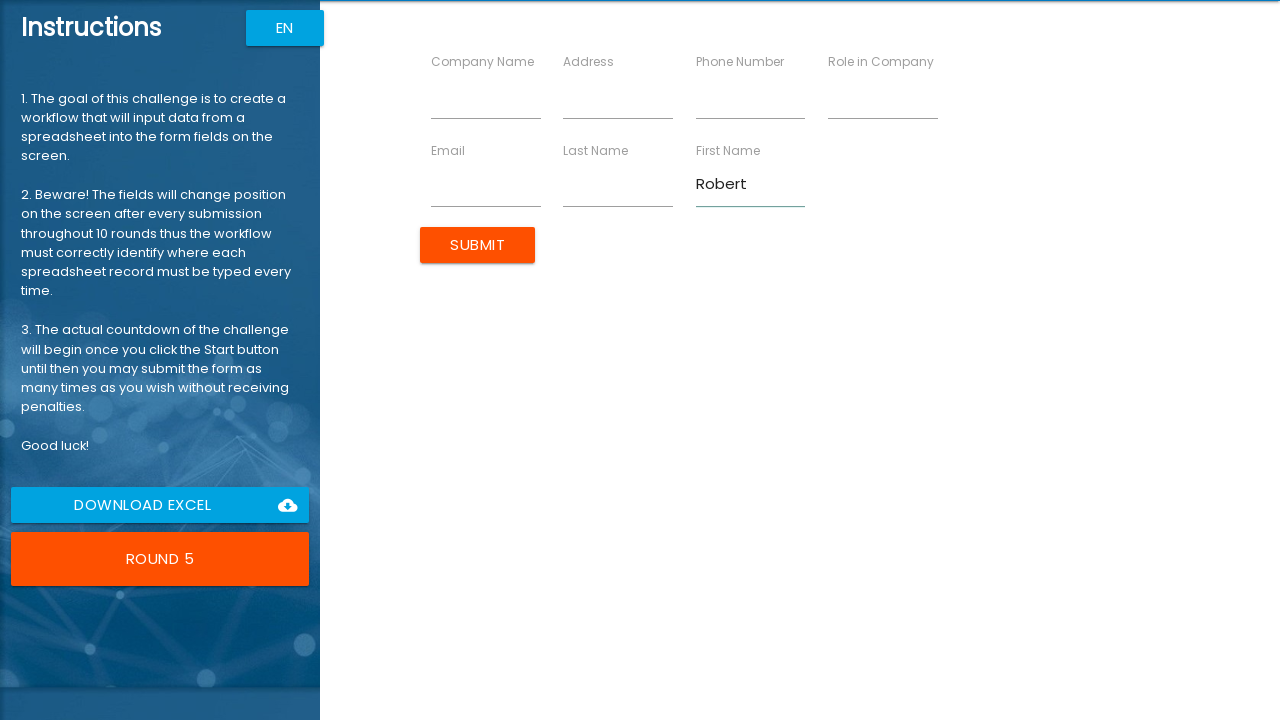

Filled Last Name field with 'Brown' on input[ng-reflect-name='labelLastName']
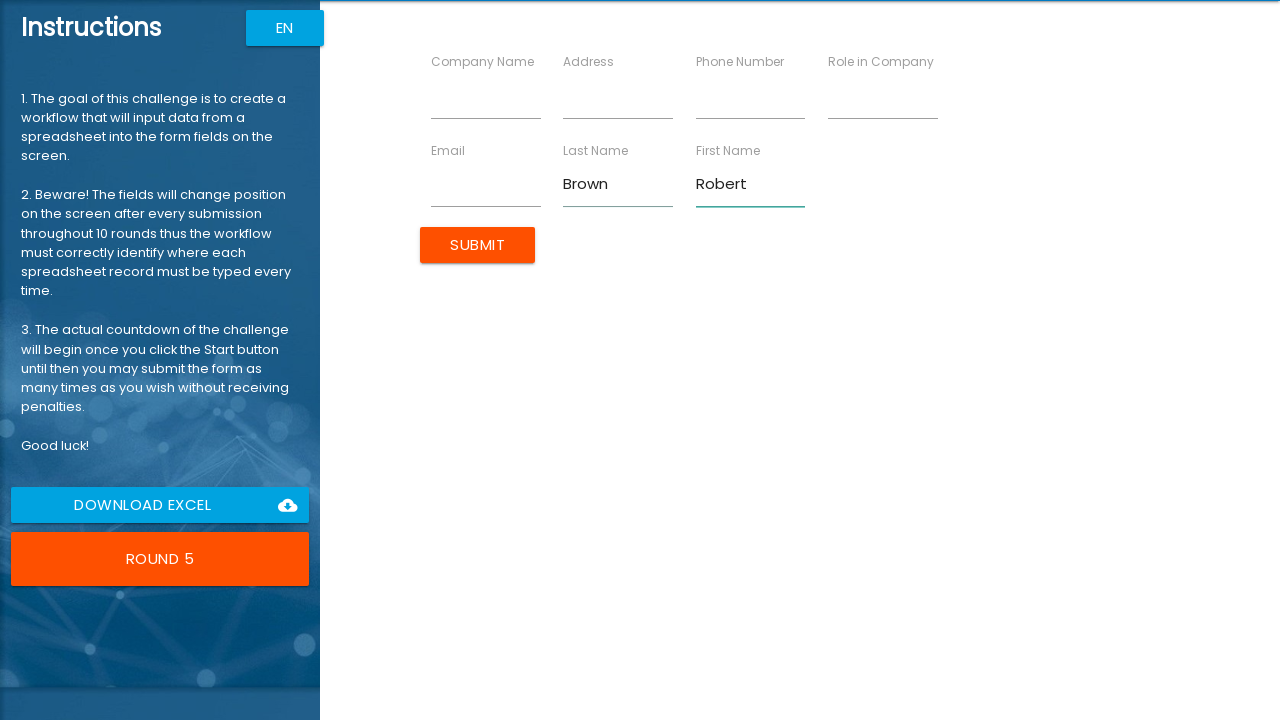

Filled Company Name field with 'Cloud Services' on input[ng-reflect-name='labelCompanyName']
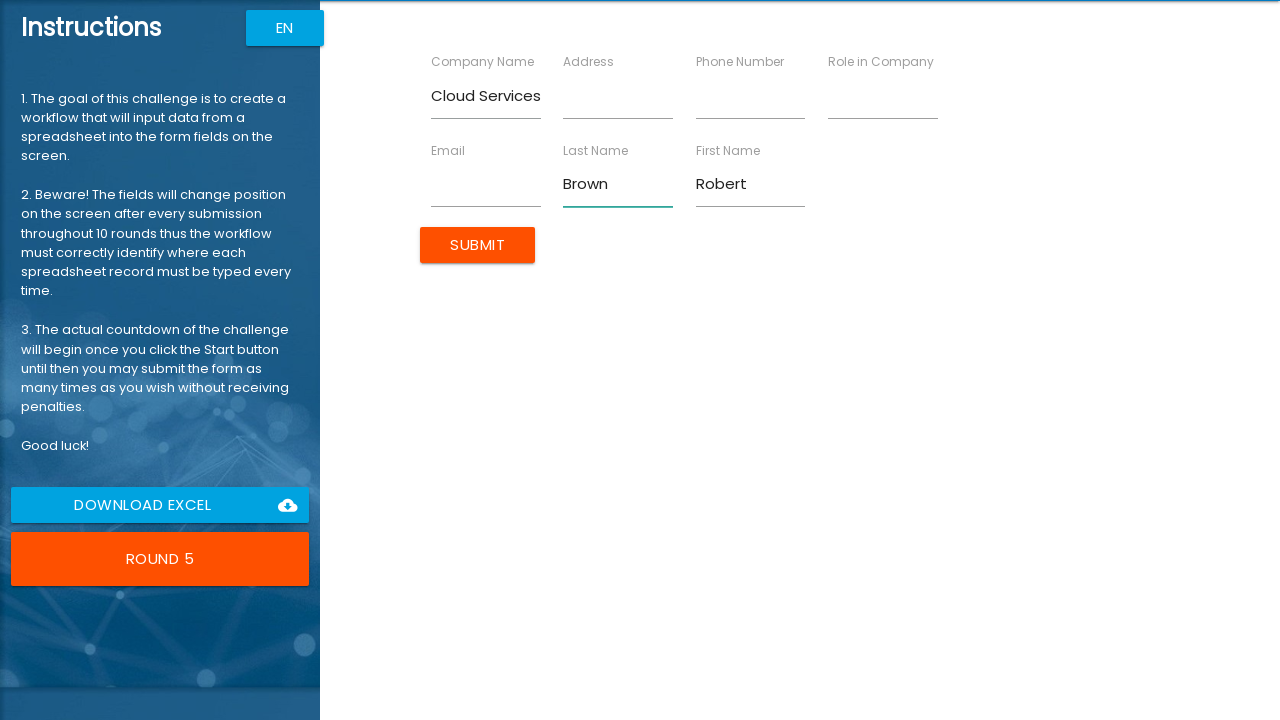

Filled Role field with 'DevOps Engineer' on input[ng-reflect-name='labelRole']
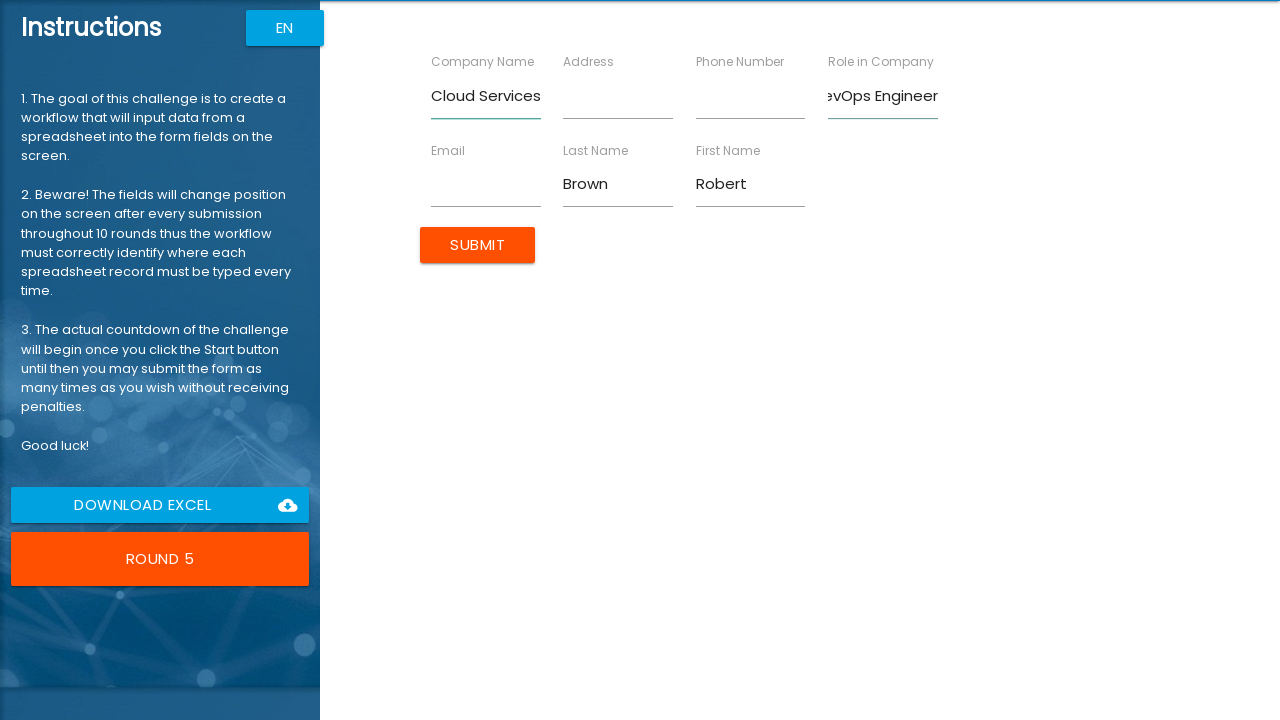

Filled Address field with '32 Old Street' on input[ng-reflect-name='labelAddress']
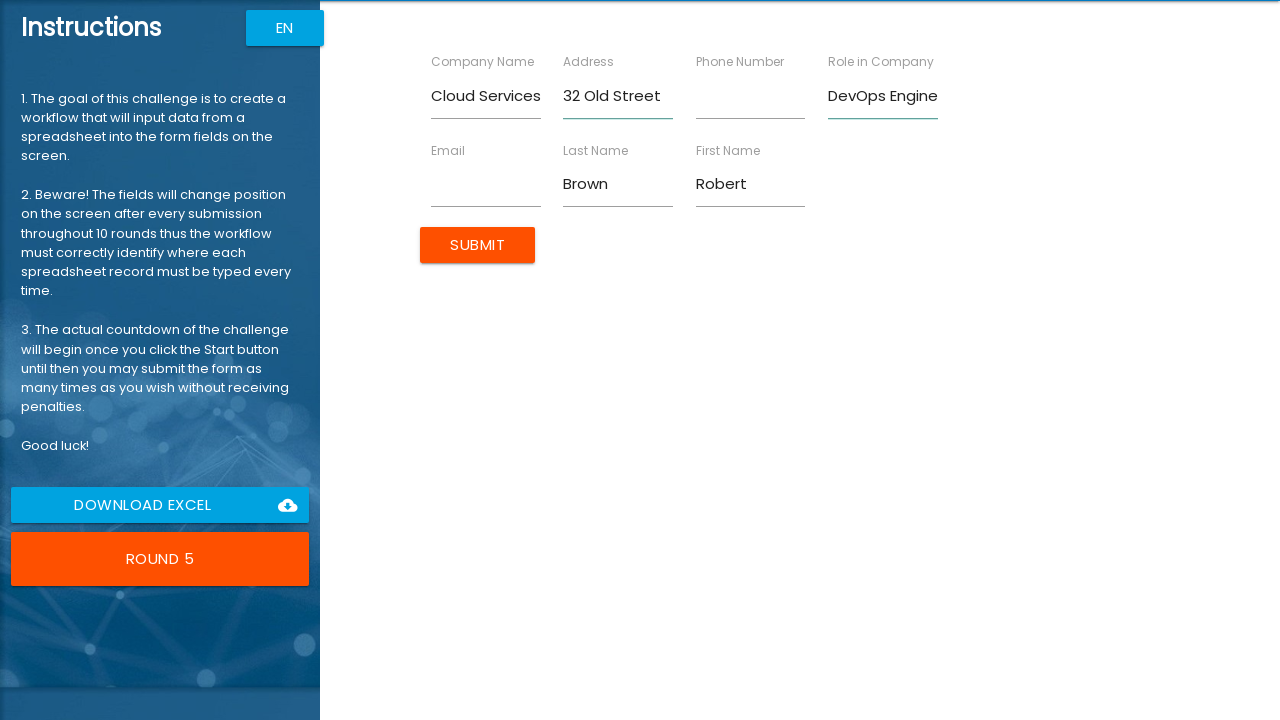

Filled Email field with 'r.brown@cloudservices.com' on input[ng-reflect-name='labelEmail']
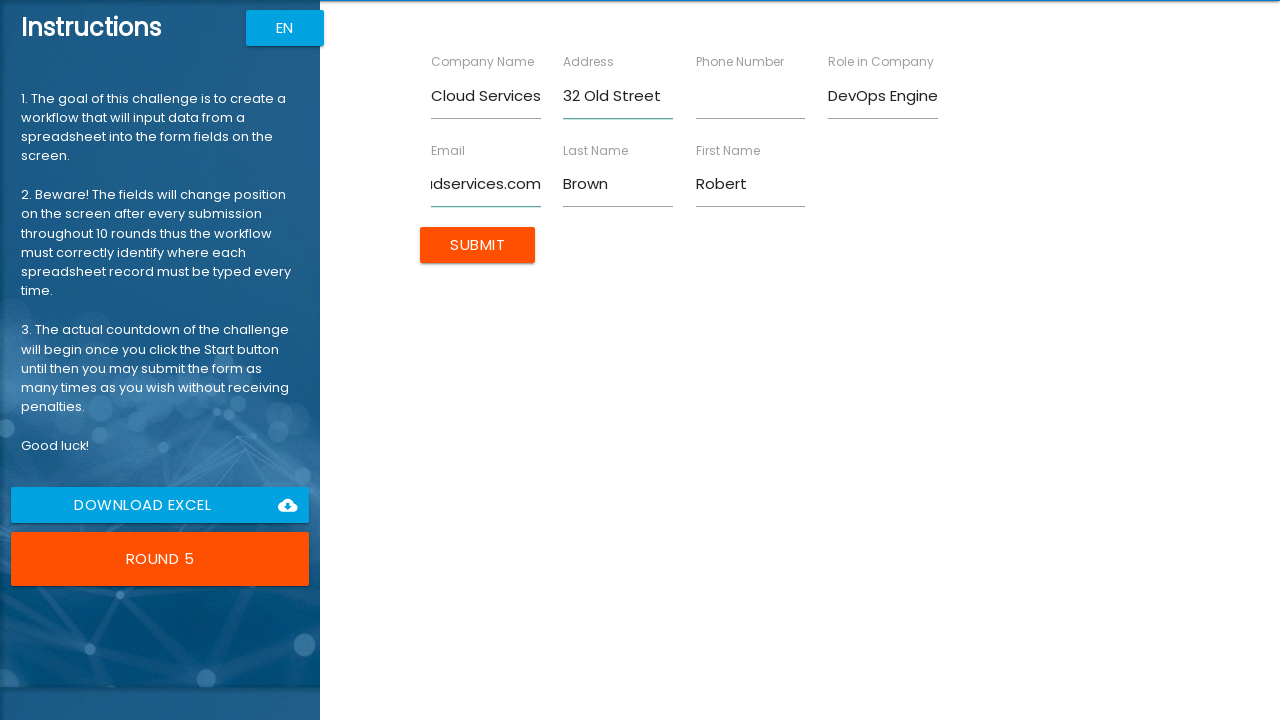

Filled Phone Number field with '40745632187' on input[ng-reflect-name='labelPhone']
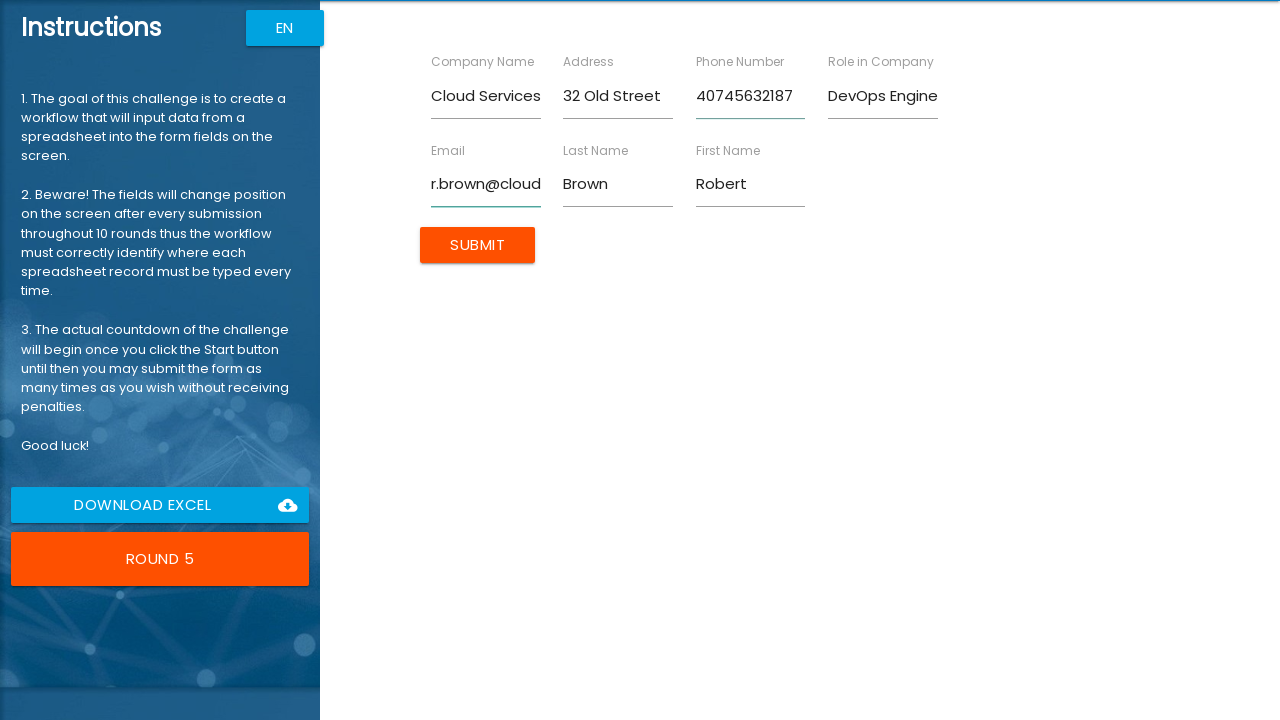

Submitted form for Robert Brown at (478, 245) on input[value='Submit']
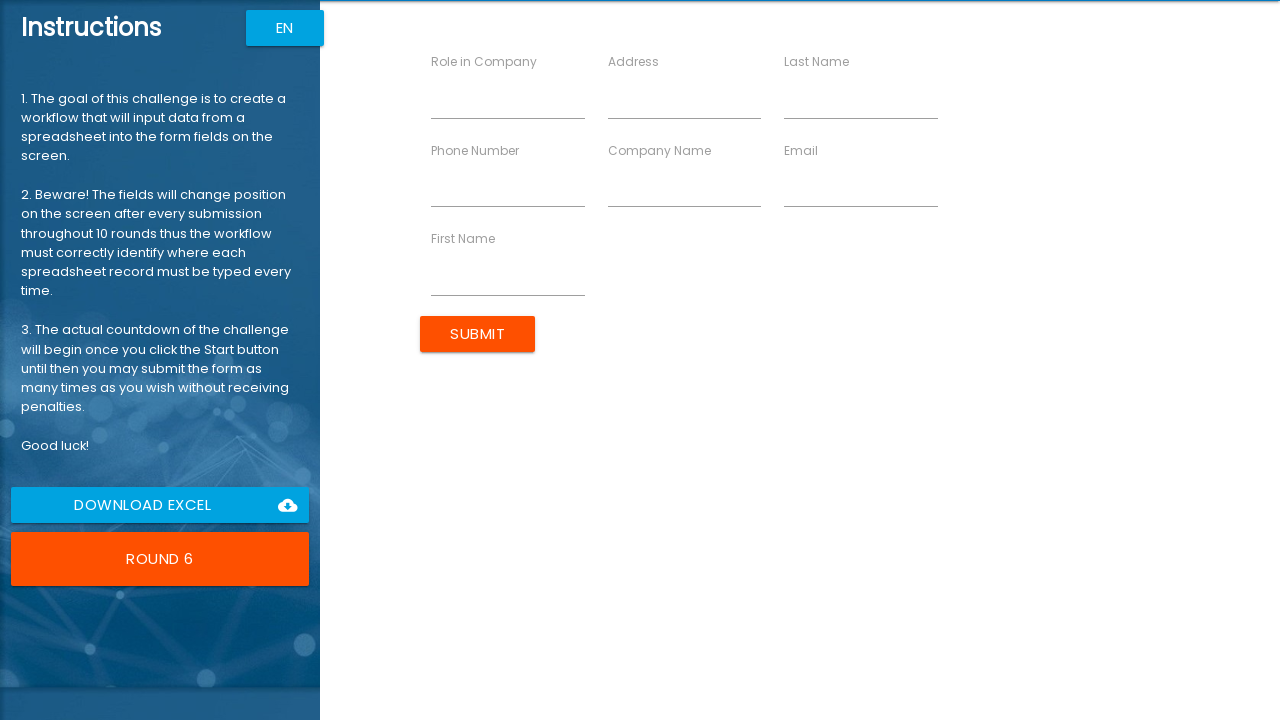

Filled First Name field with 'Emily' on input[ng-reflect-name='labelFirstName']
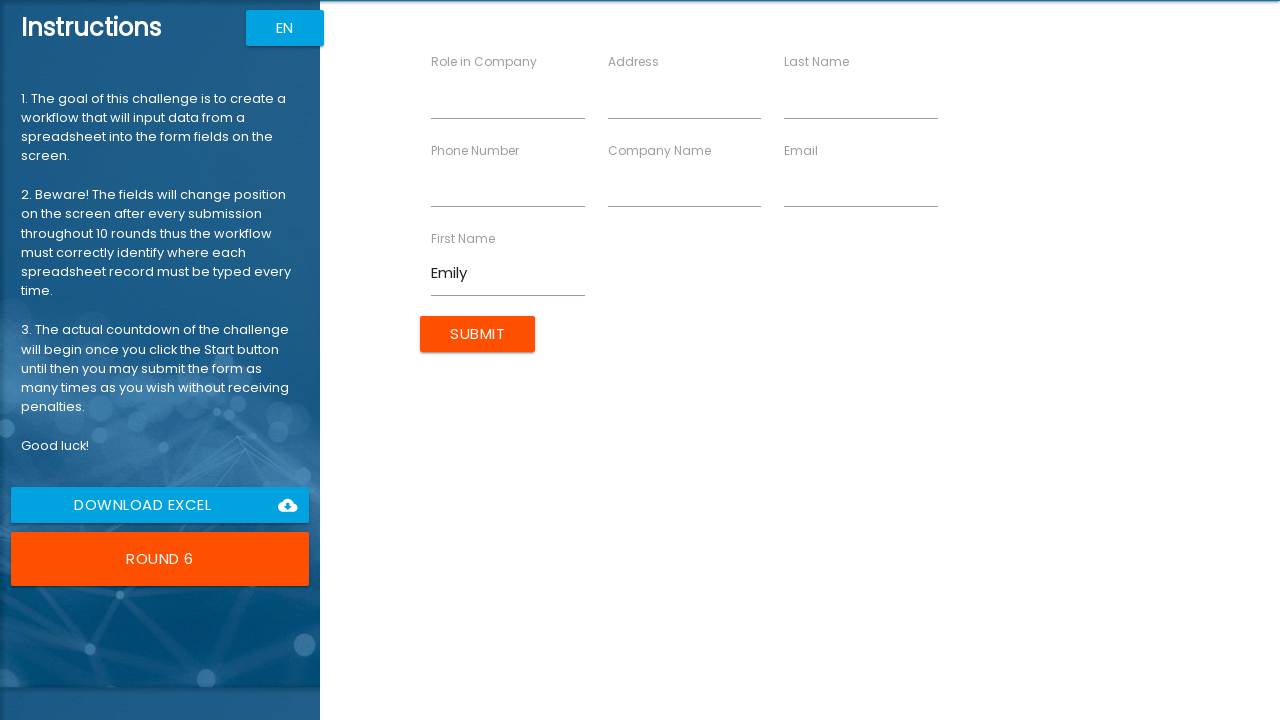

Filled Last Name field with 'Davis' on input[ng-reflect-name='labelLastName']
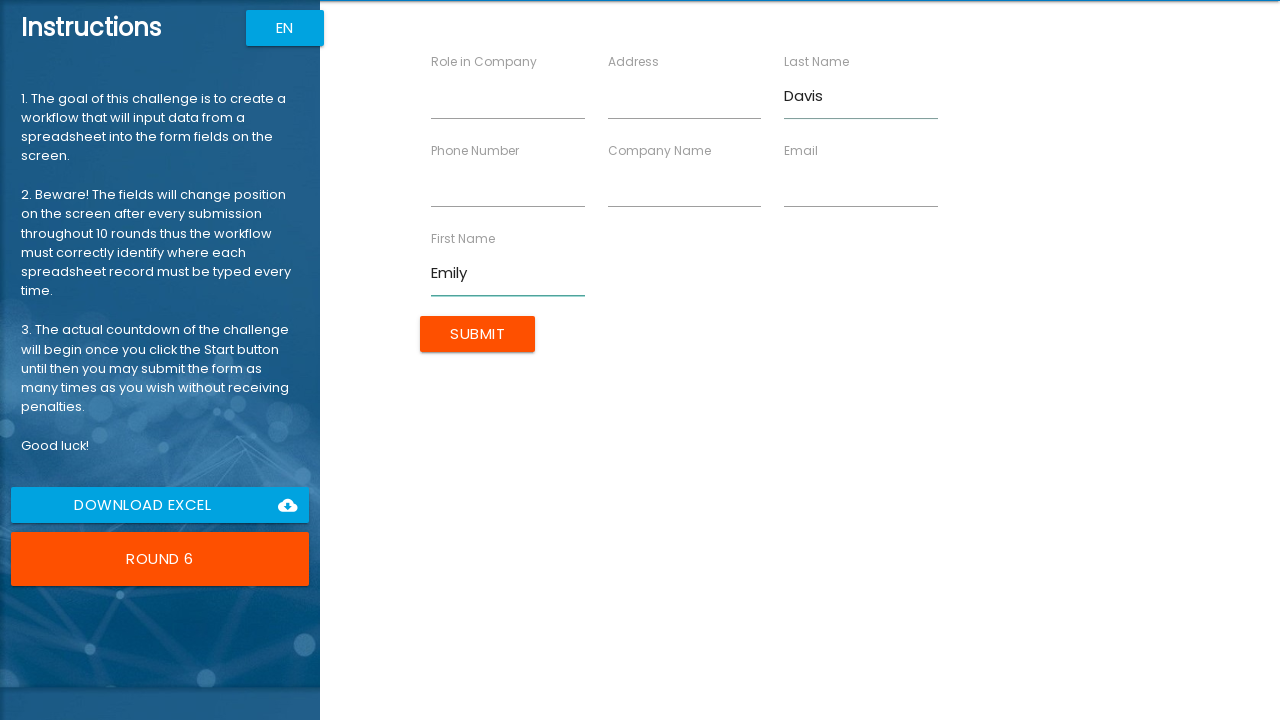

Filled Company Name field with 'Digital Marketing Co' on input[ng-reflect-name='labelCompanyName']
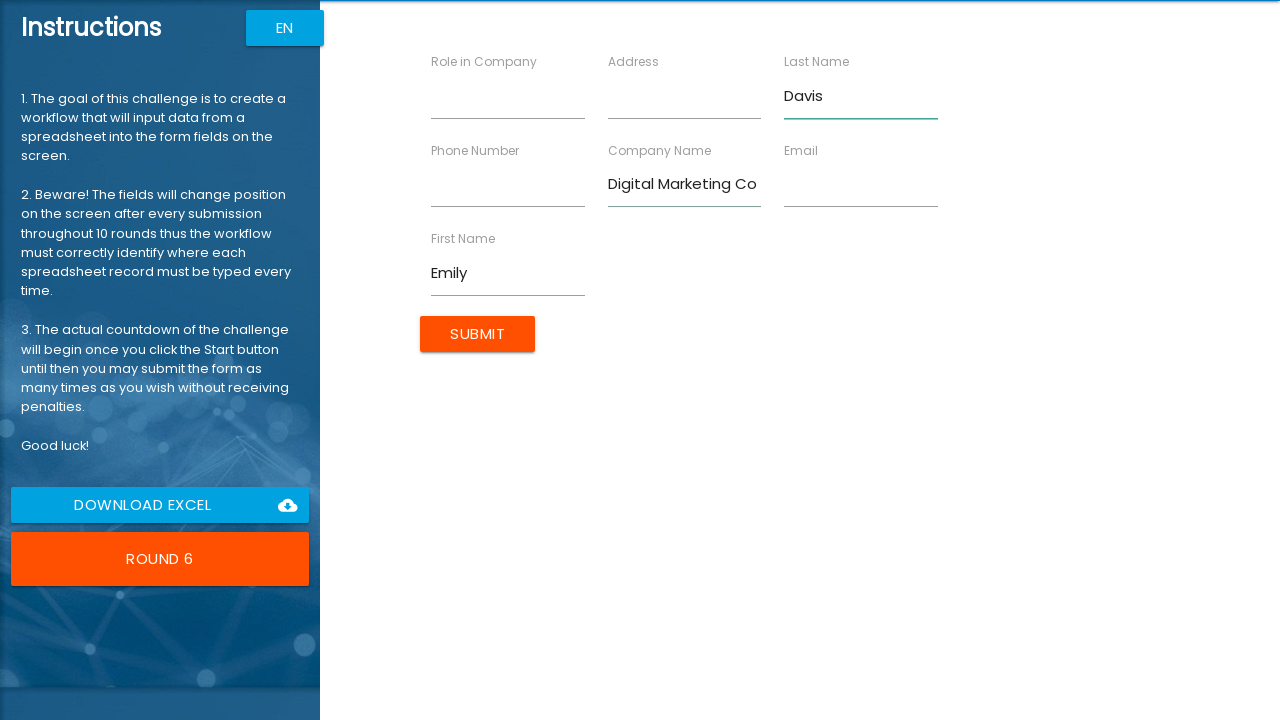

Filled Role field with 'Marketing Director' on input[ng-reflect-name='labelRole']
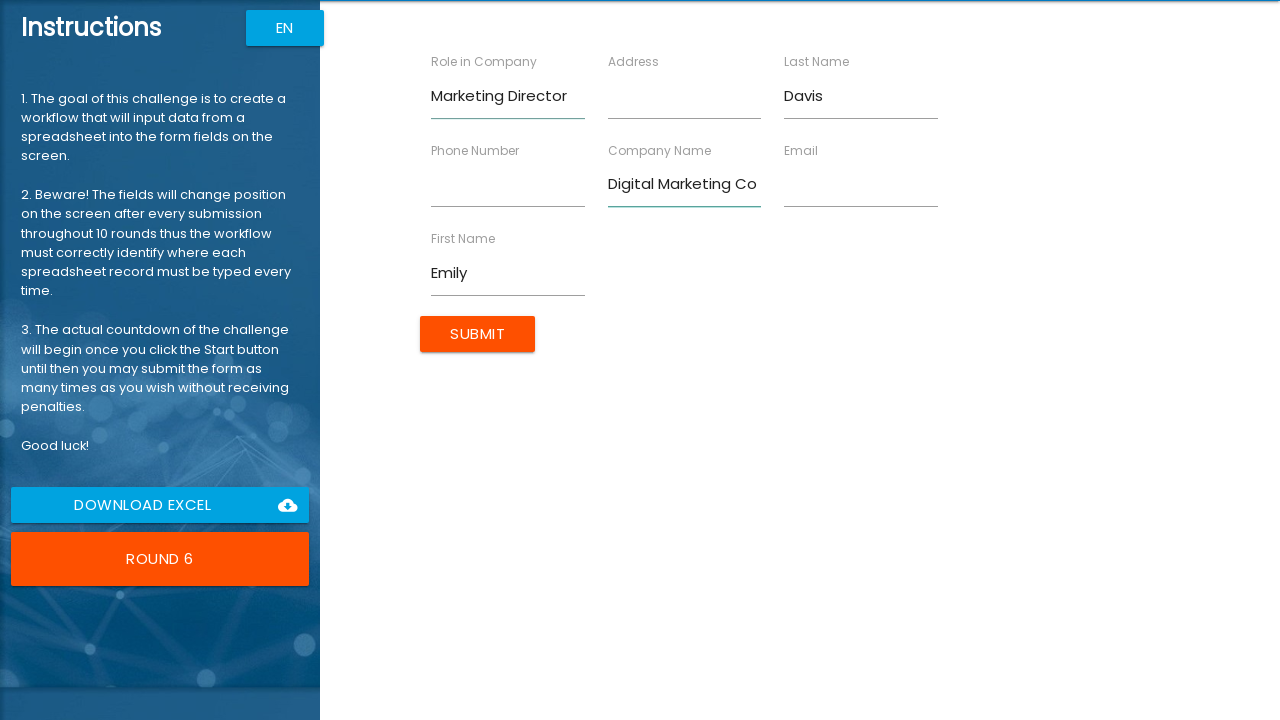

Filled Address field with '8 Barbican' on input[ng-reflect-name='labelAddress']
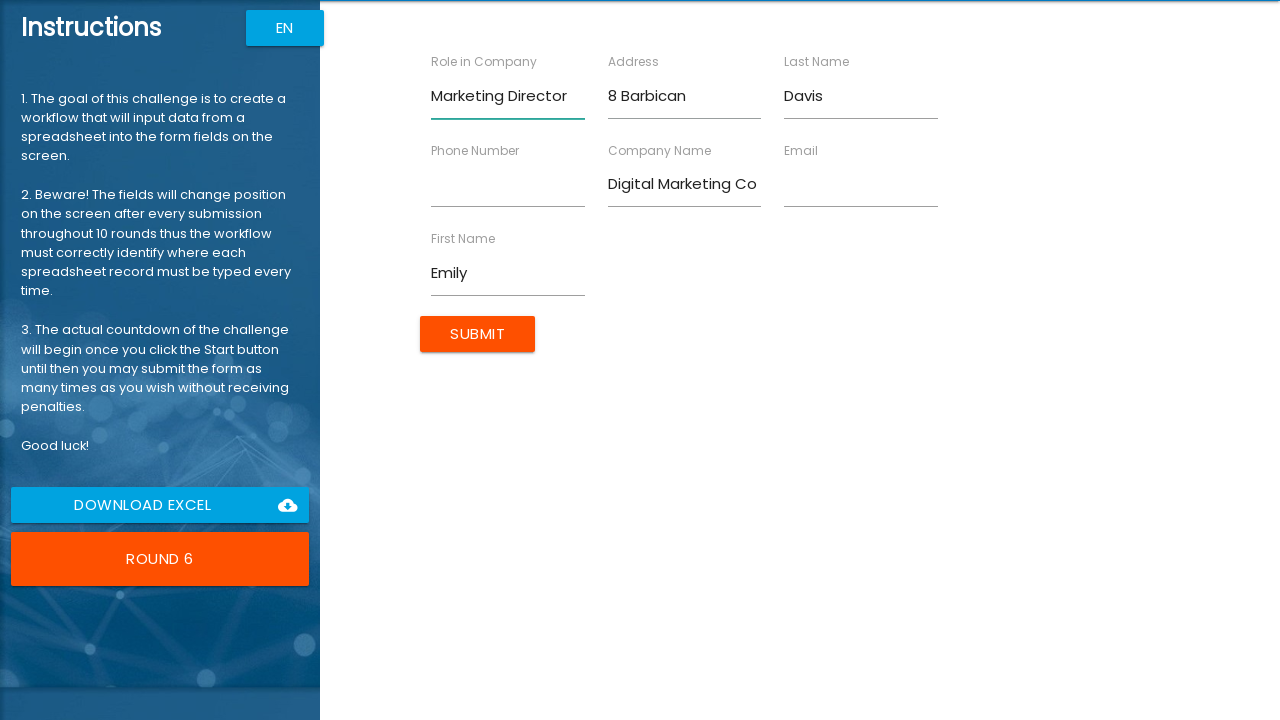

Filled Email field with 'e.davis@digitalmarketing.com' on input[ng-reflect-name='labelEmail']
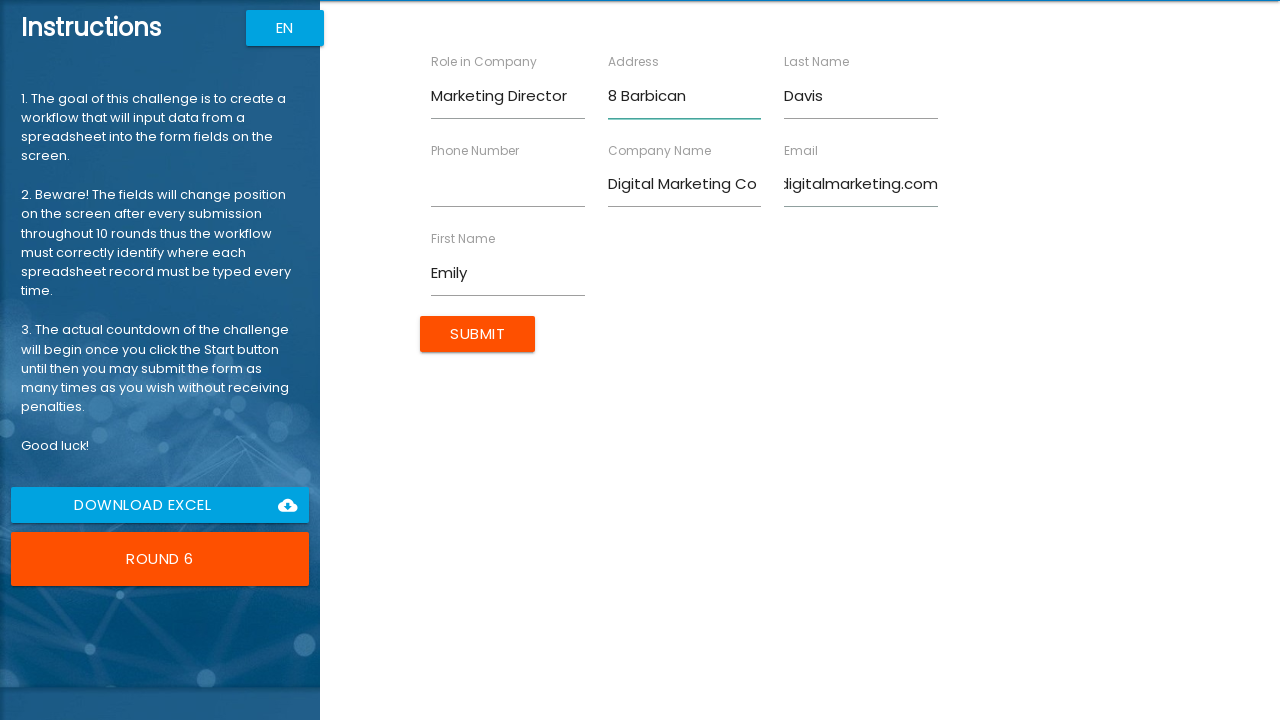

Filled Phone Number field with '40712398745' on input[ng-reflect-name='labelPhone']
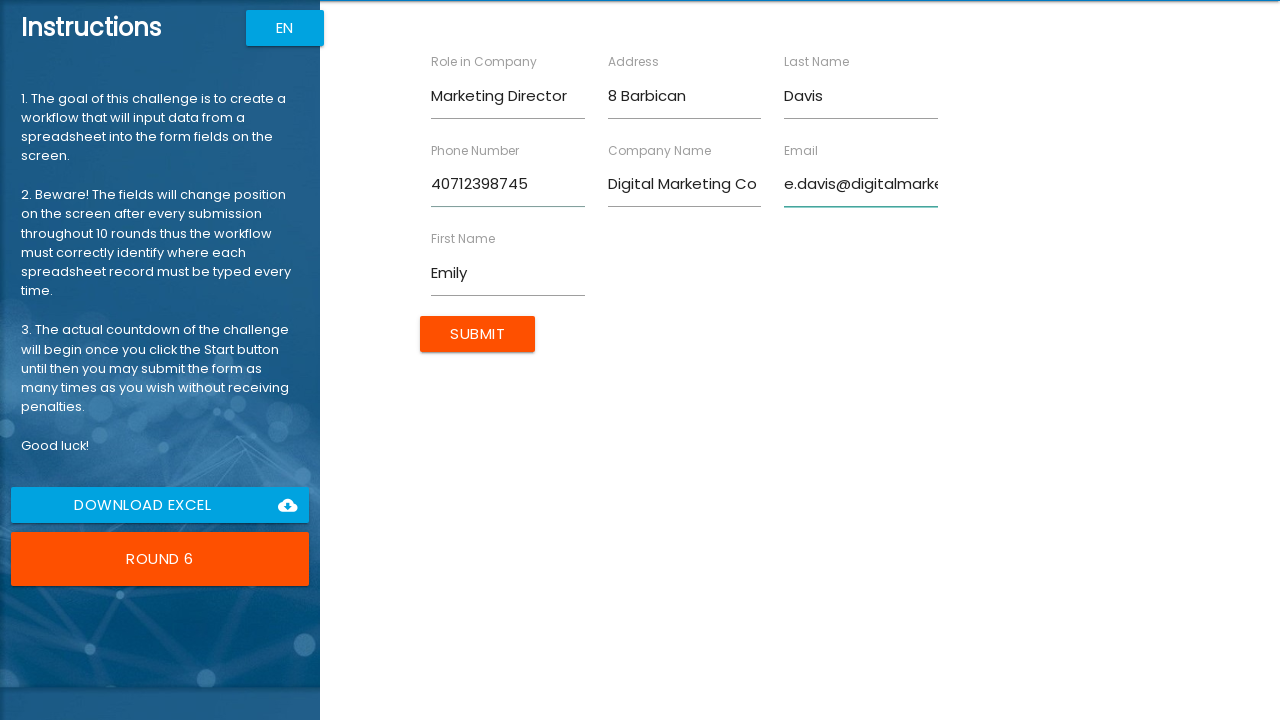

Submitted form for Emily Davis at (478, 334) on input[value='Submit']
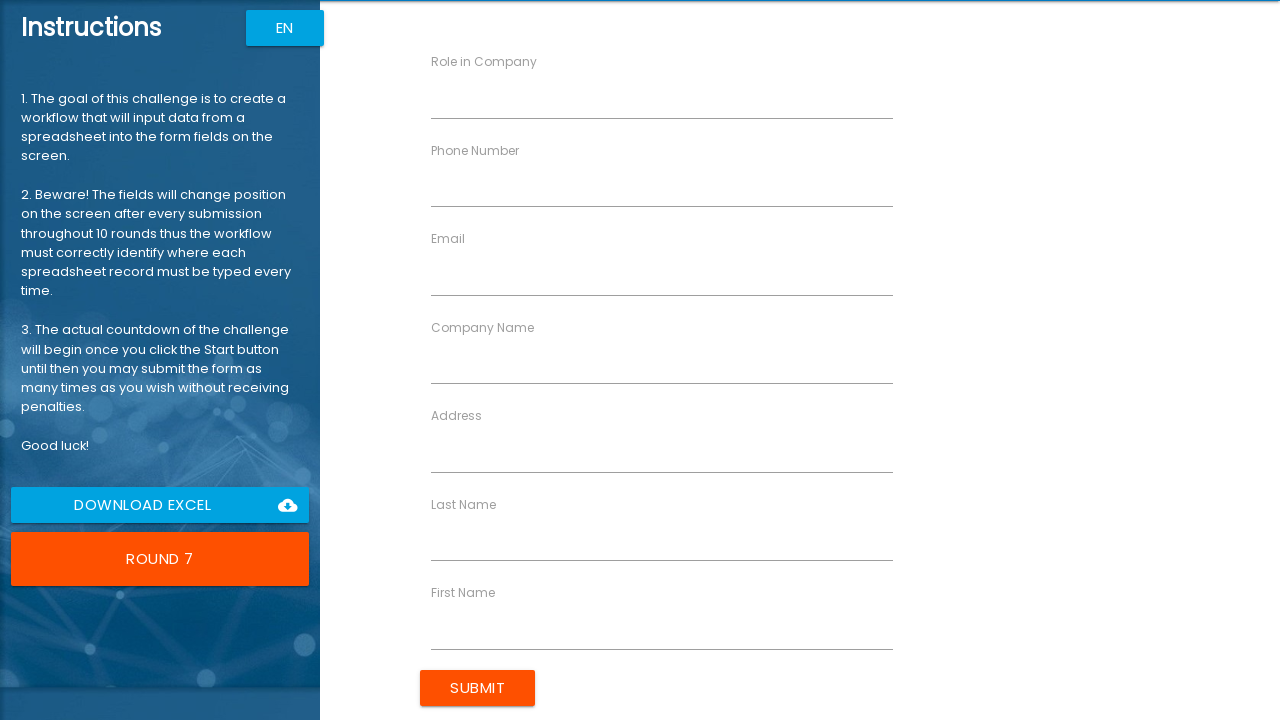

Filled First Name field with 'David' on input[ng-reflect-name='labelFirstName']
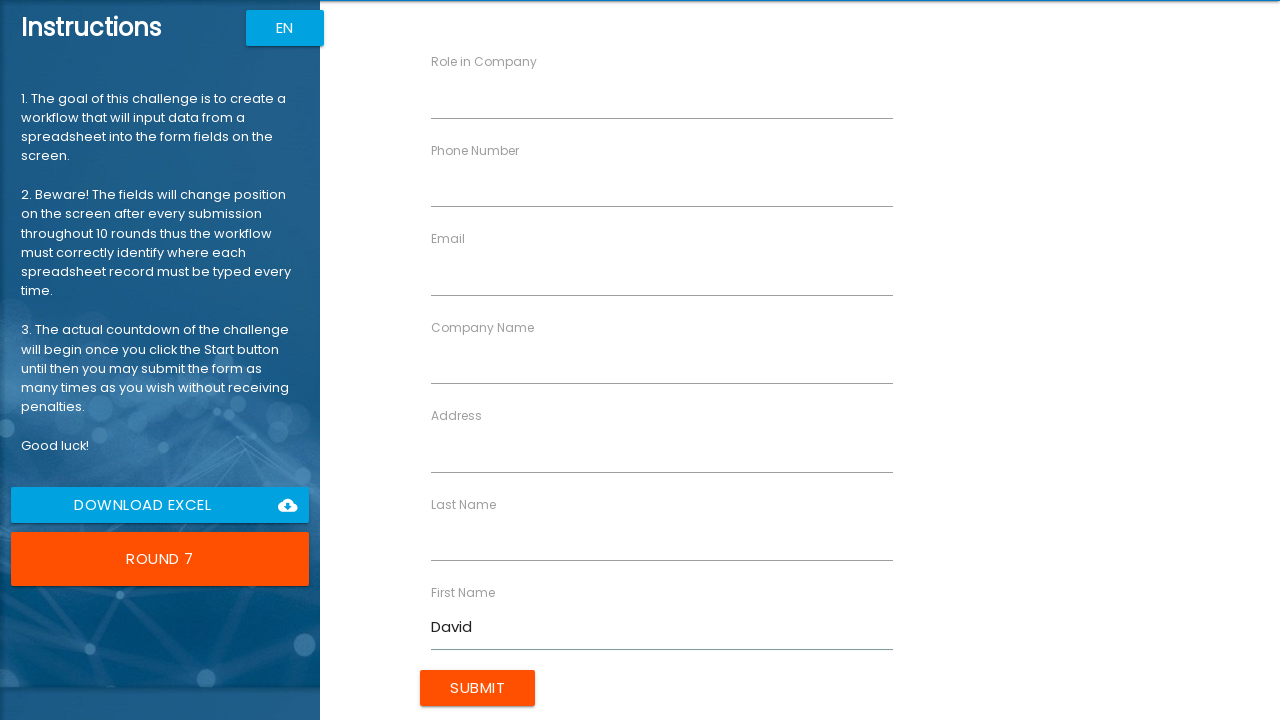

Filled Last Name field with 'Miller' on input[ng-reflect-name='labelLastName']
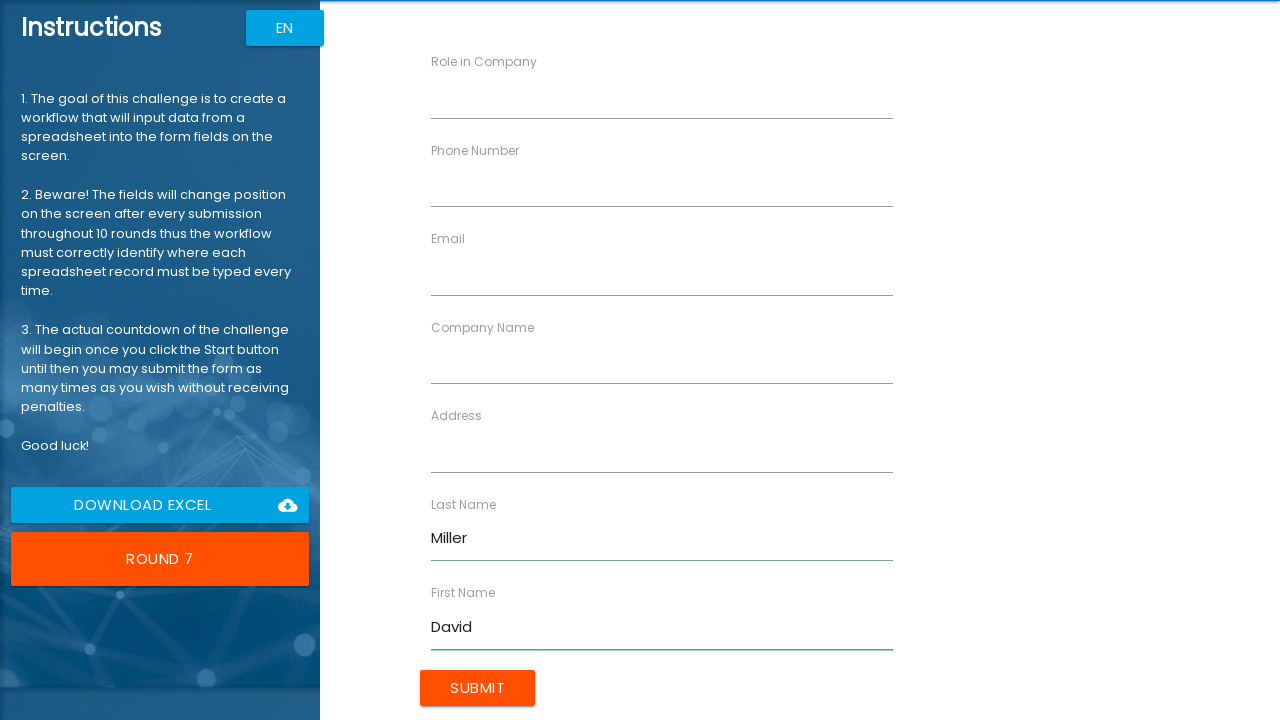

Filled Company Name field with 'Finance Solutions' on input[ng-reflect-name='labelCompanyName']
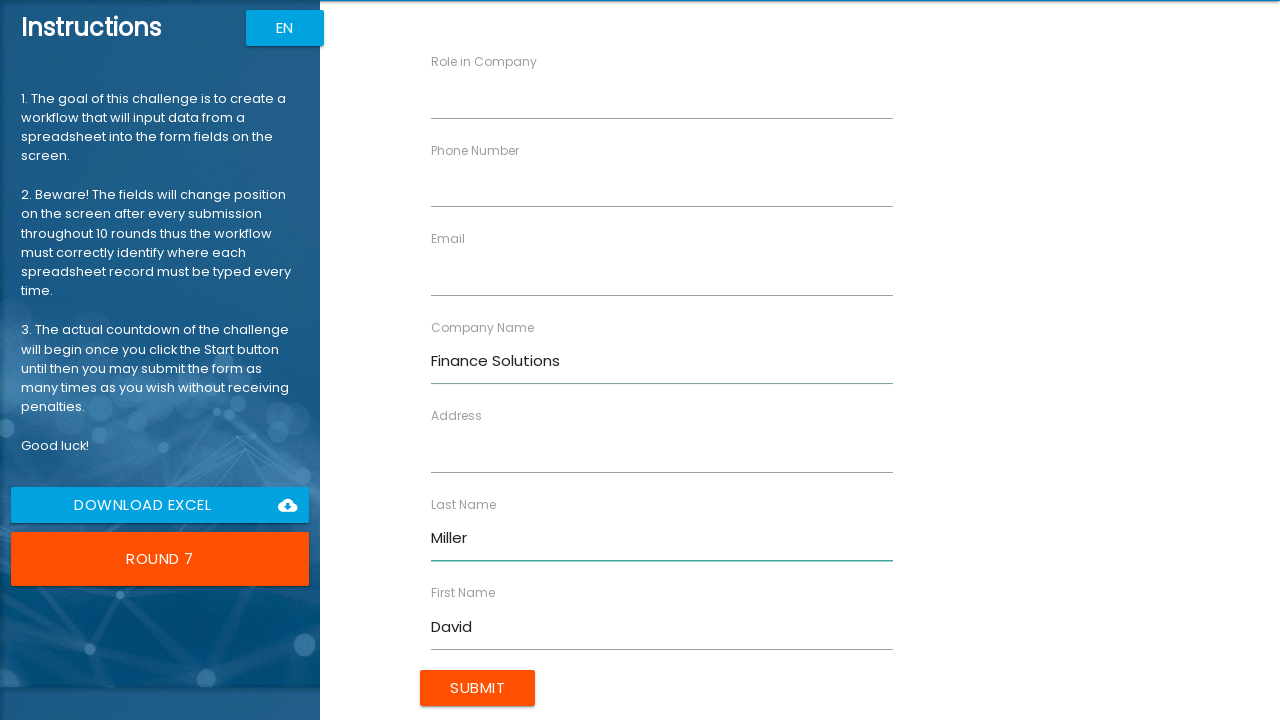

Filled Role field with 'Financial Analyst' on input[ng-reflect-name='labelRole']
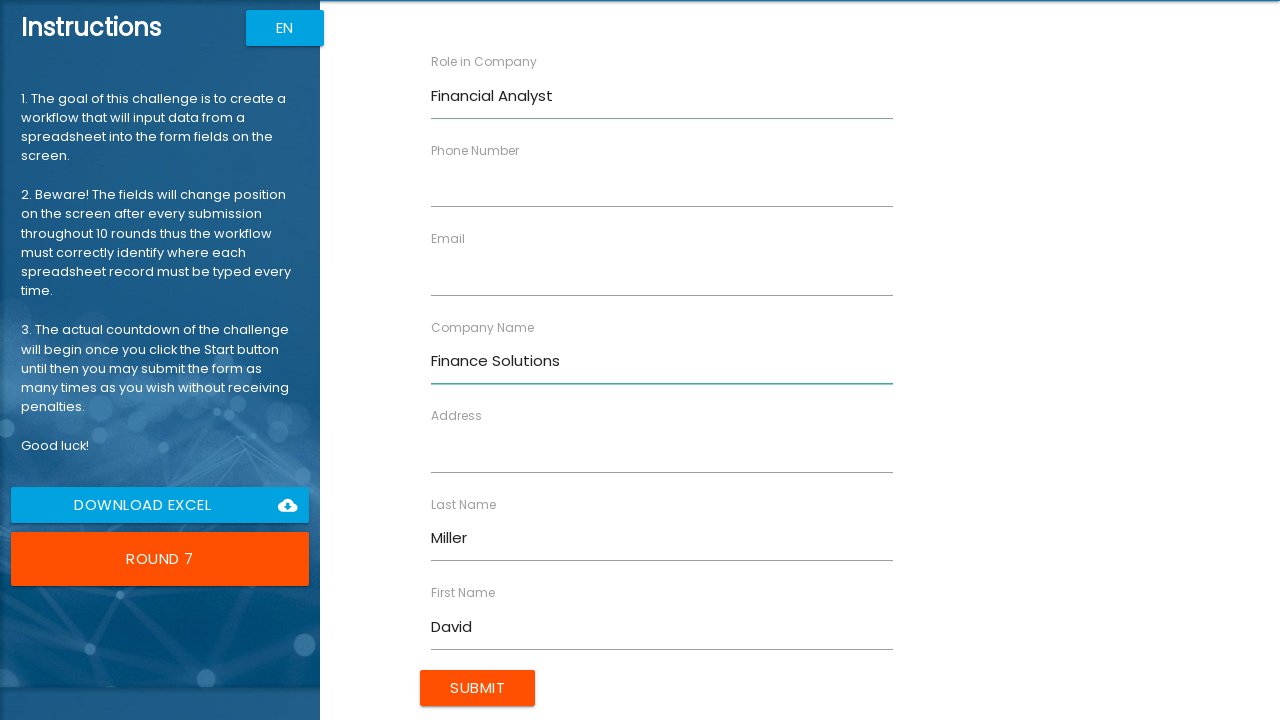

Filled Address field with '25 Bank Street' on input[ng-reflect-name='labelAddress']
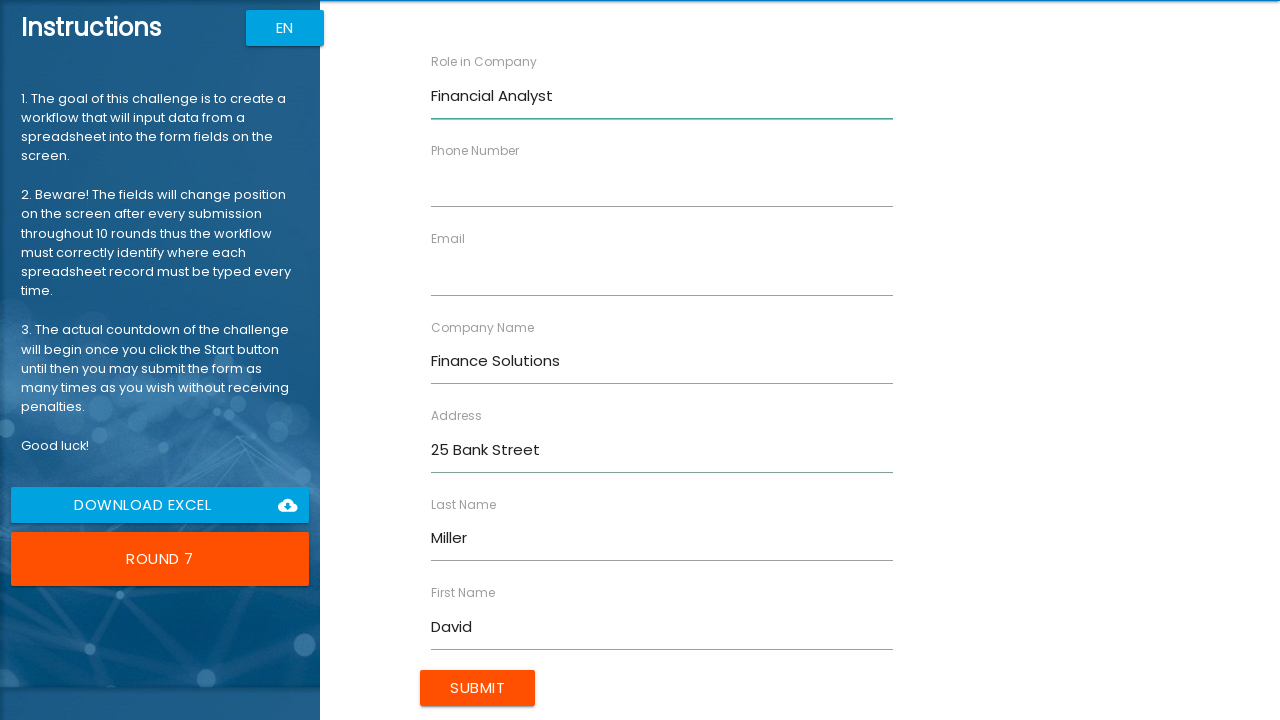

Filled Email field with 'd.miller@financesolve.com' on input[ng-reflect-name='labelEmail']
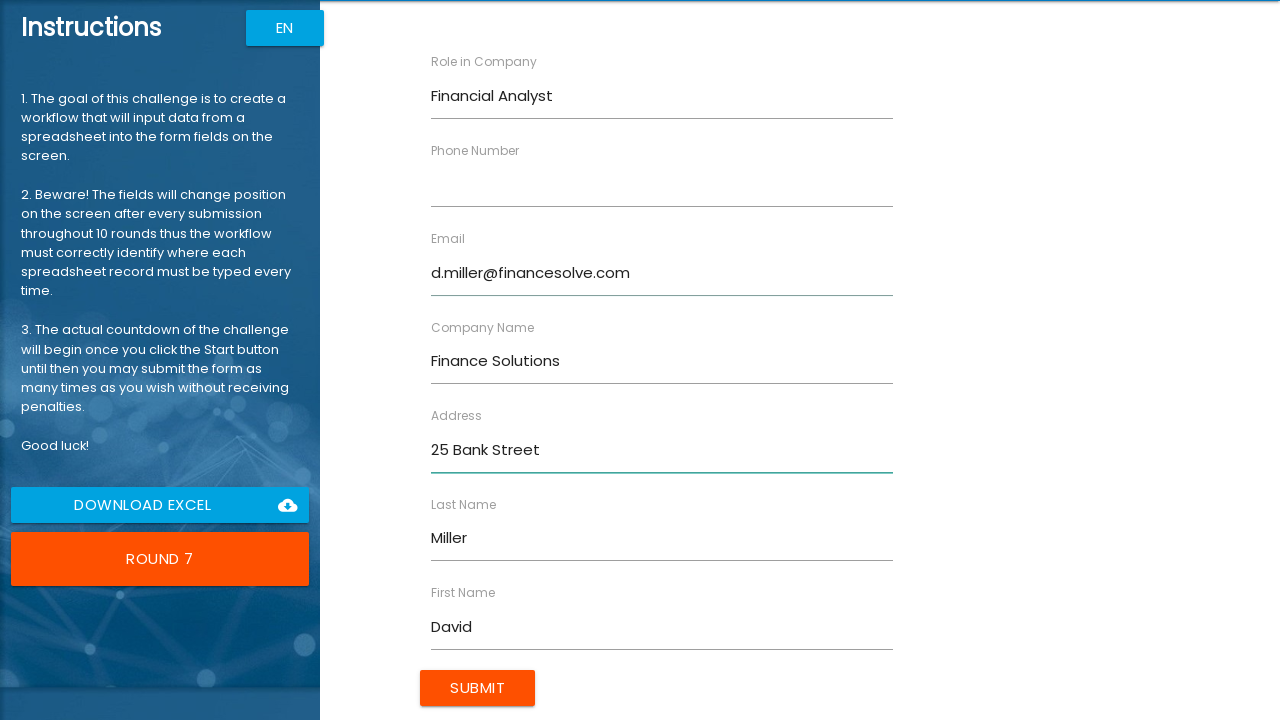

Filled Phone Number field with '40798765432' on input[ng-reflect-name='labelPhone']
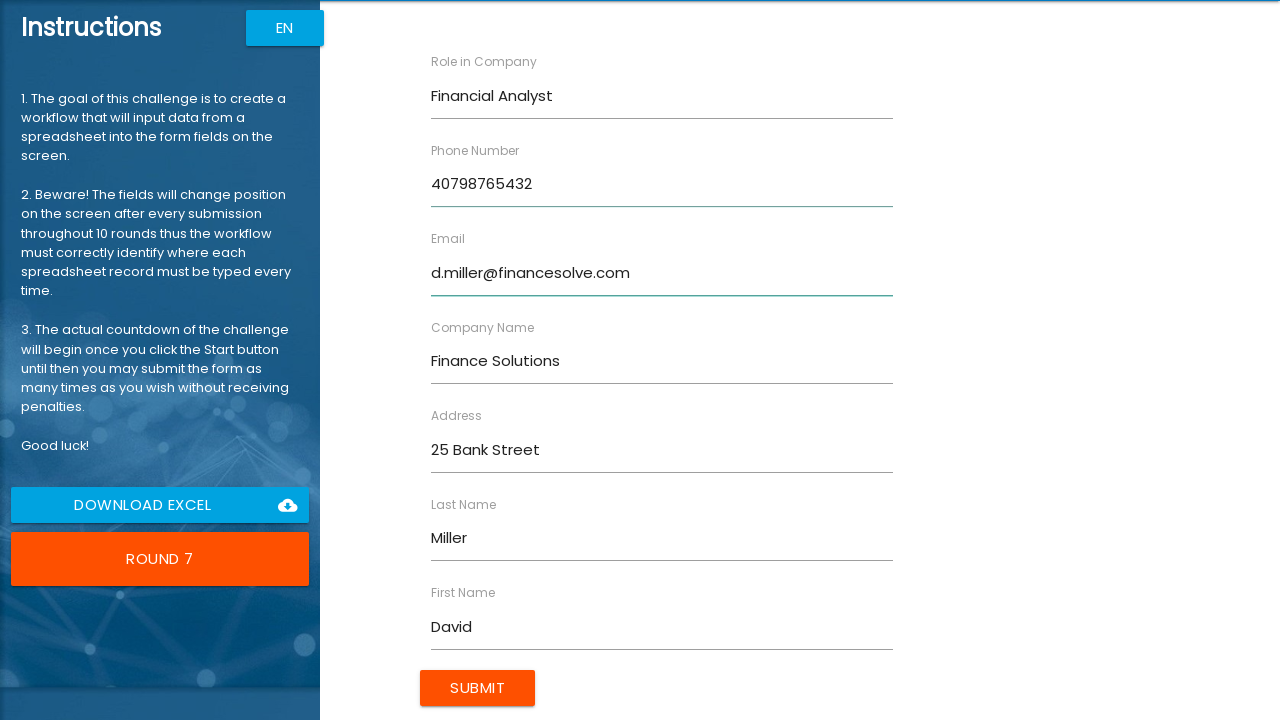

Submitted form for David Miller at (478, 688) on input[value='Submit']
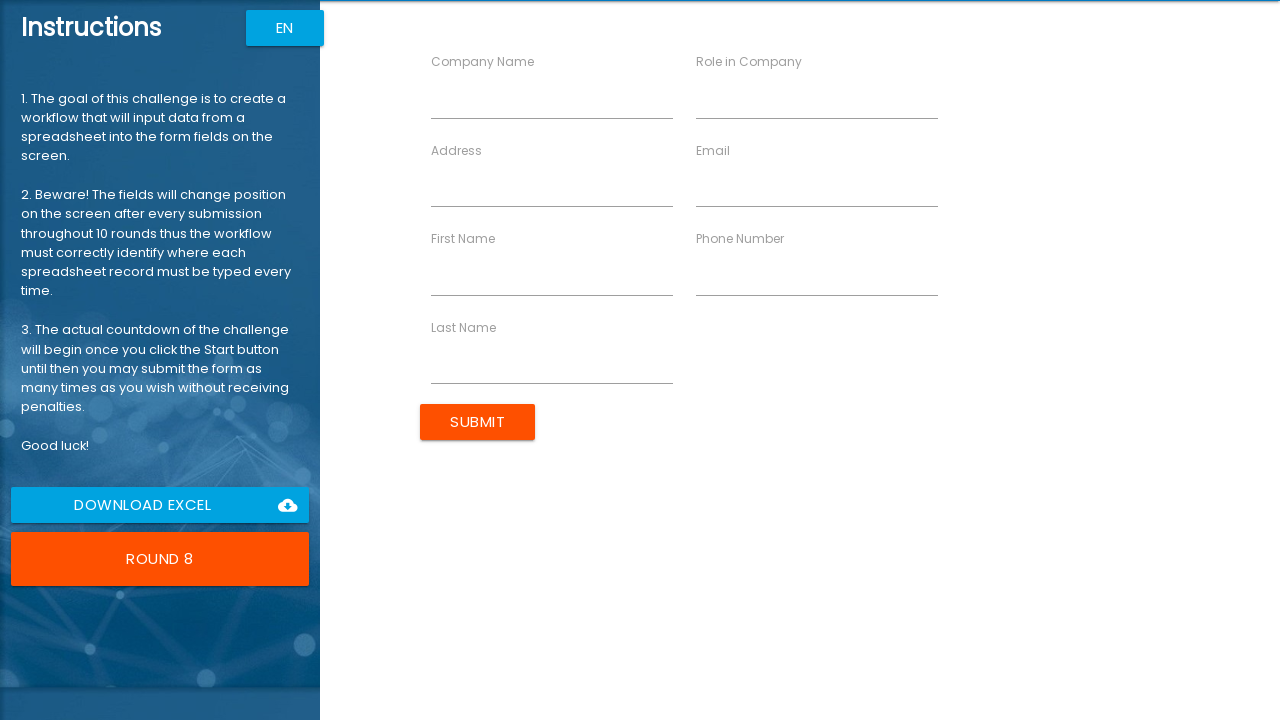

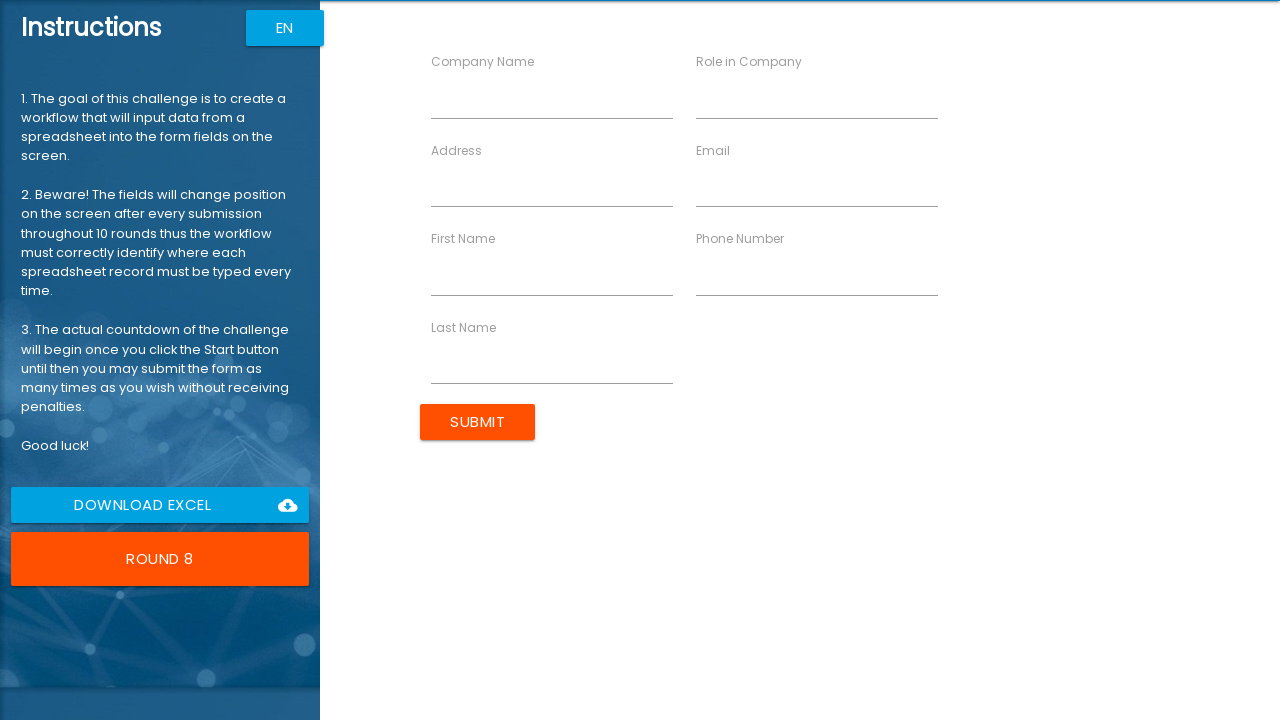